Tests a page with dynamic typos by refreshing until the correct text appears without typos

Starting URL: http://the-internet.herokuapp.com/typos

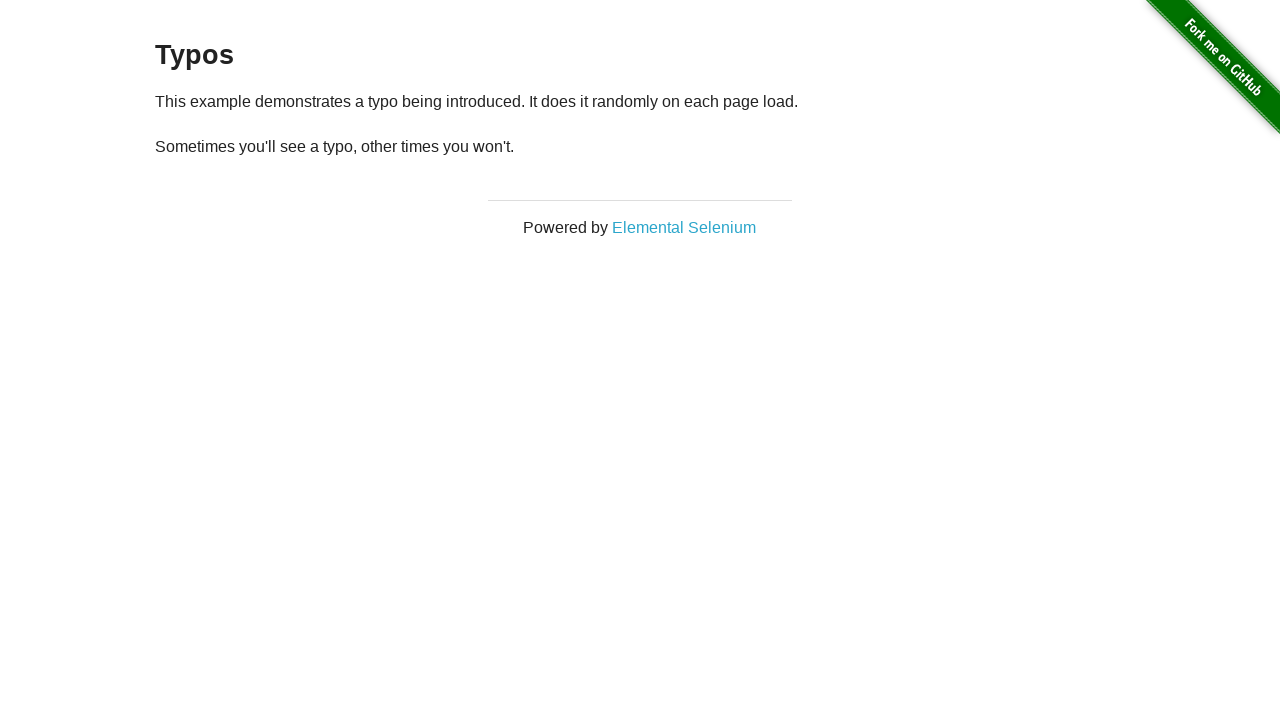

Located paragraph element containing potential typos
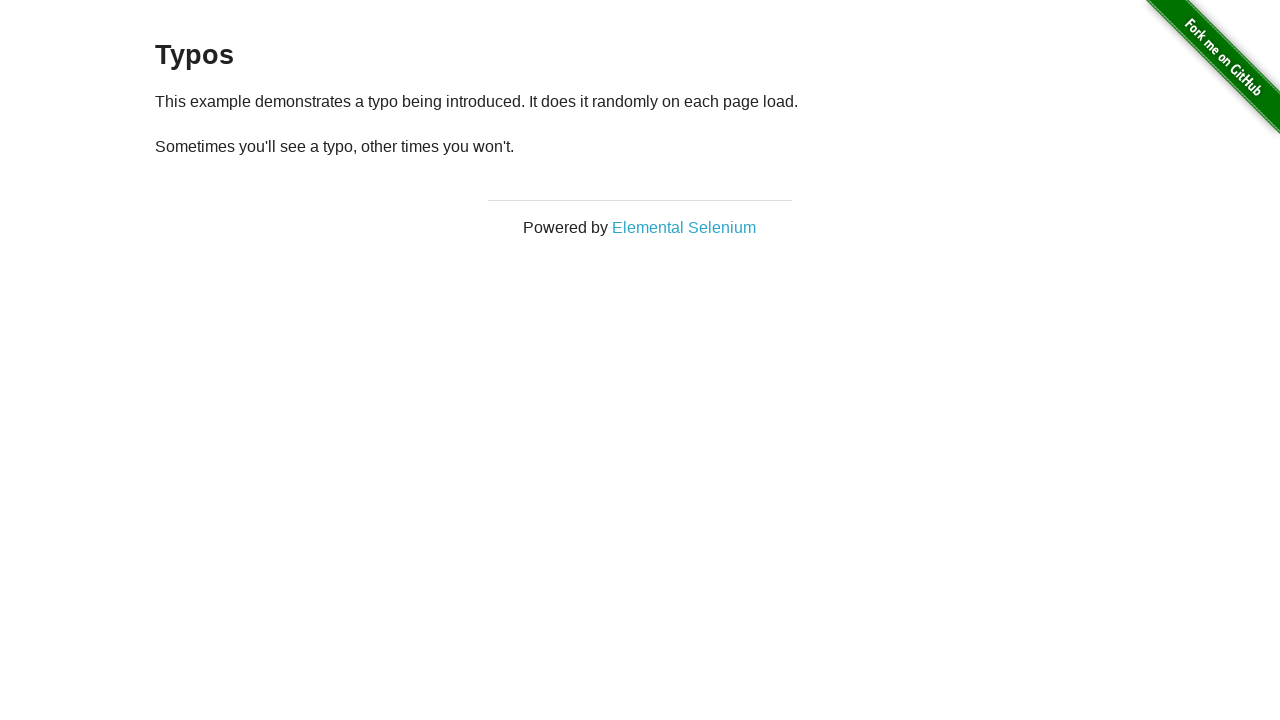

Retrieved initial paragraph text content
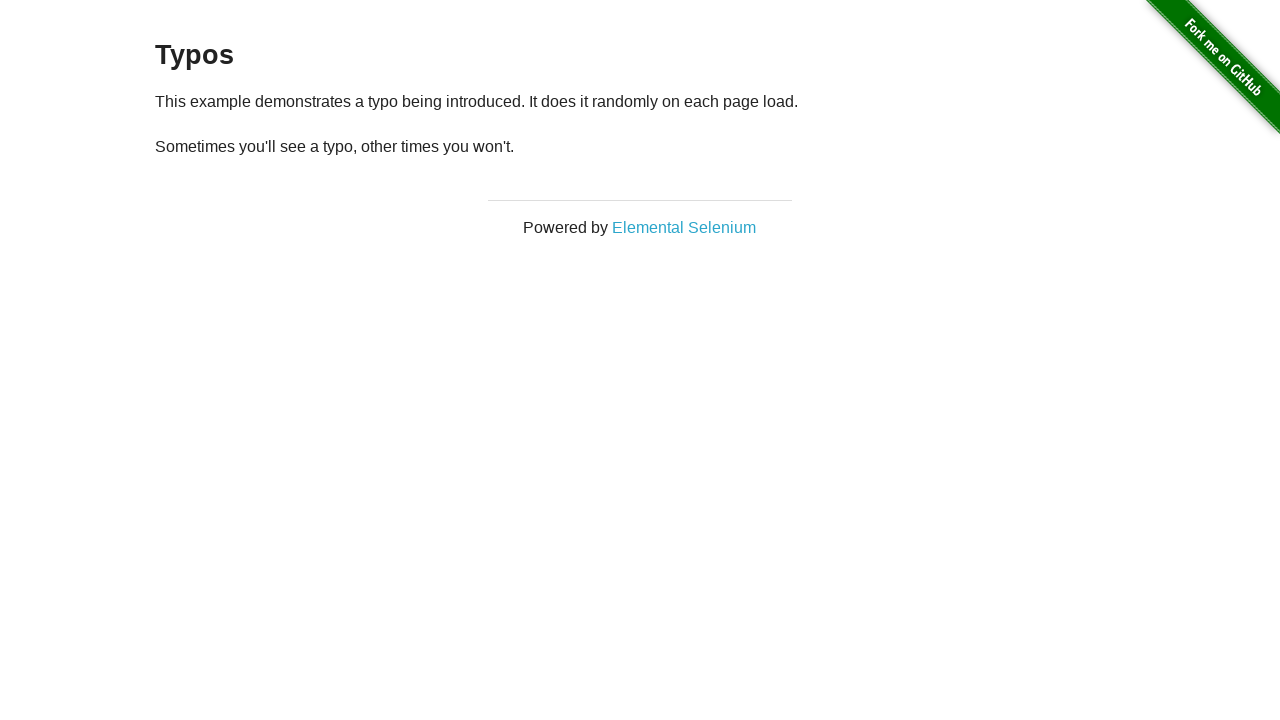

Reloaded page (attempt 1)
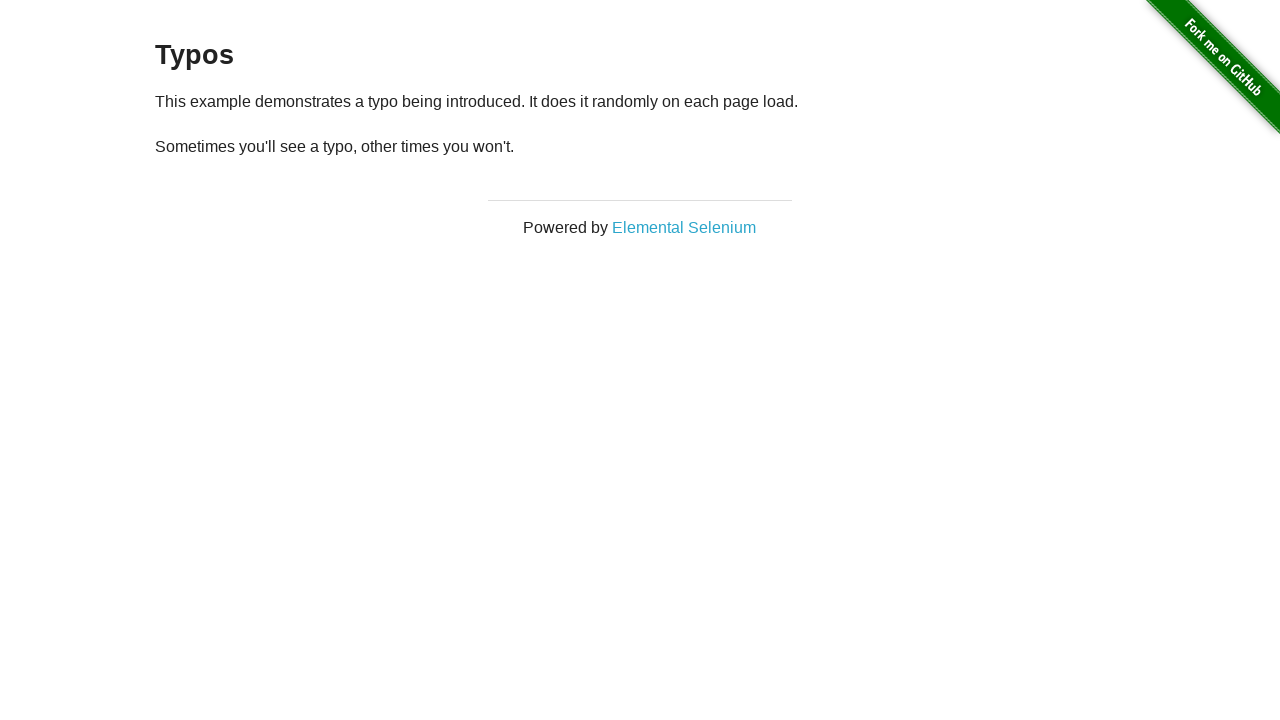

Retrieved paragraph text after reload 1
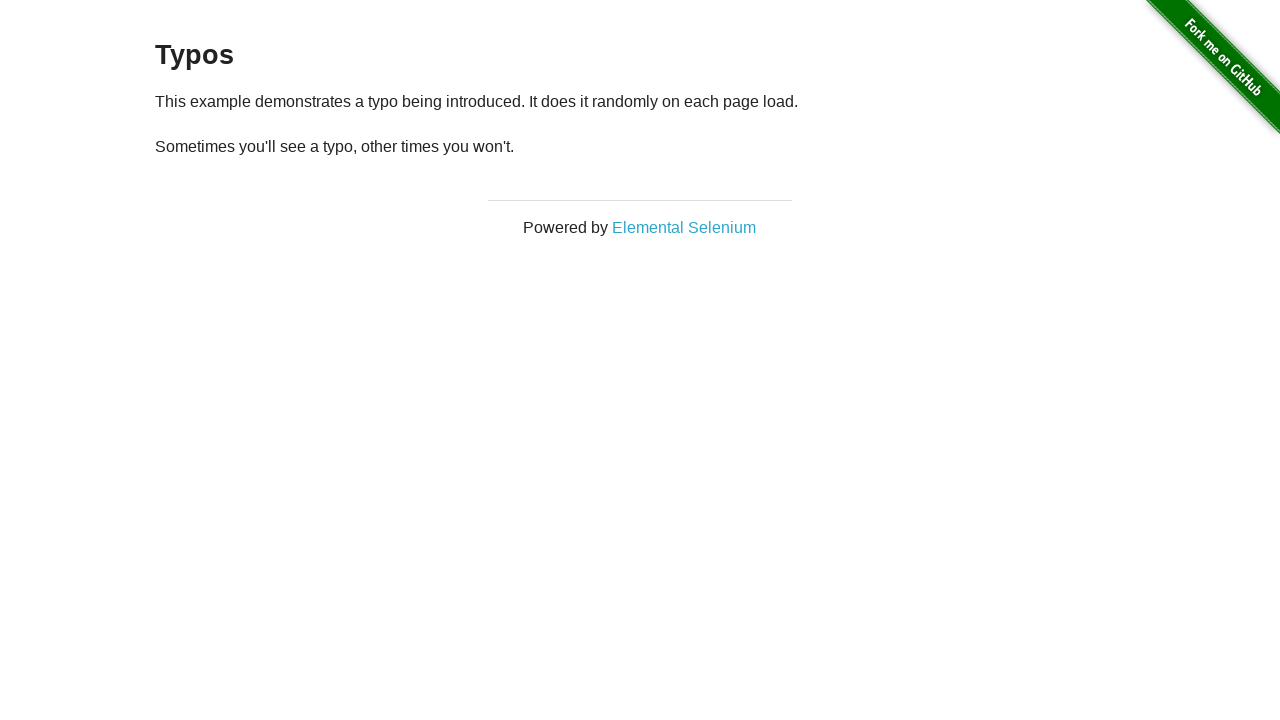

Reloaded page (attempt 2)
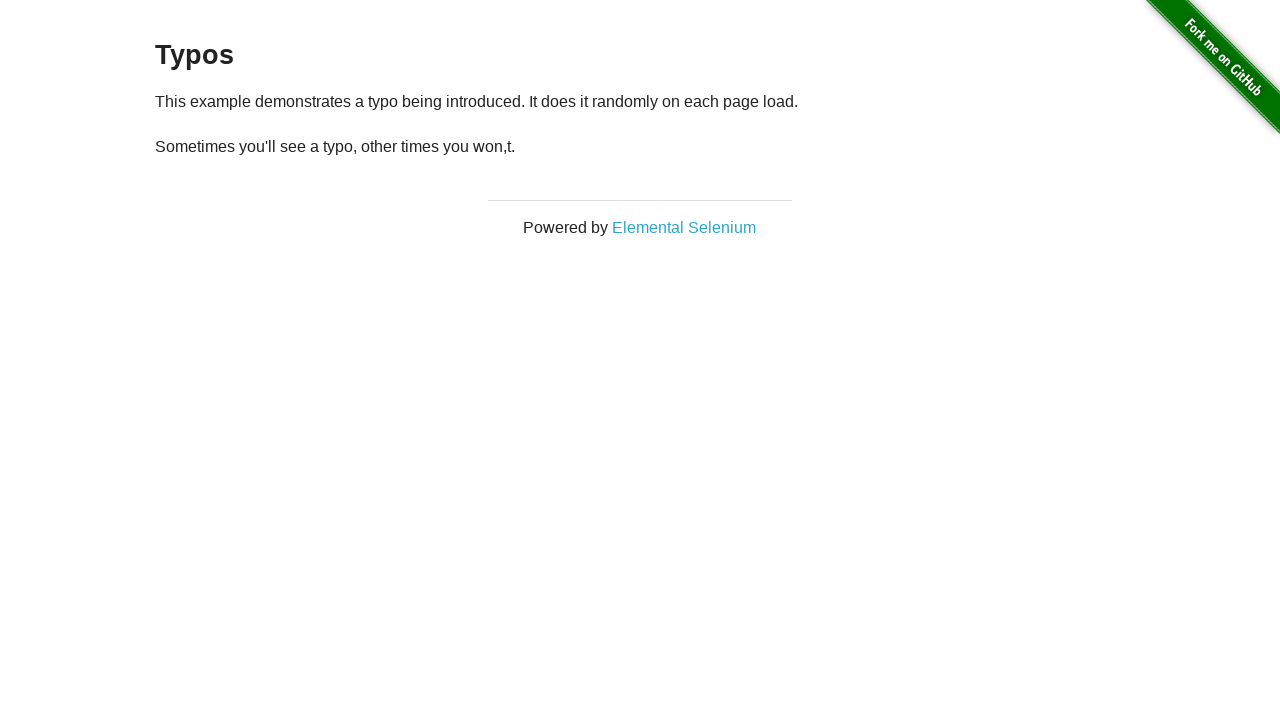

Retrieved paragraph text after reload 2
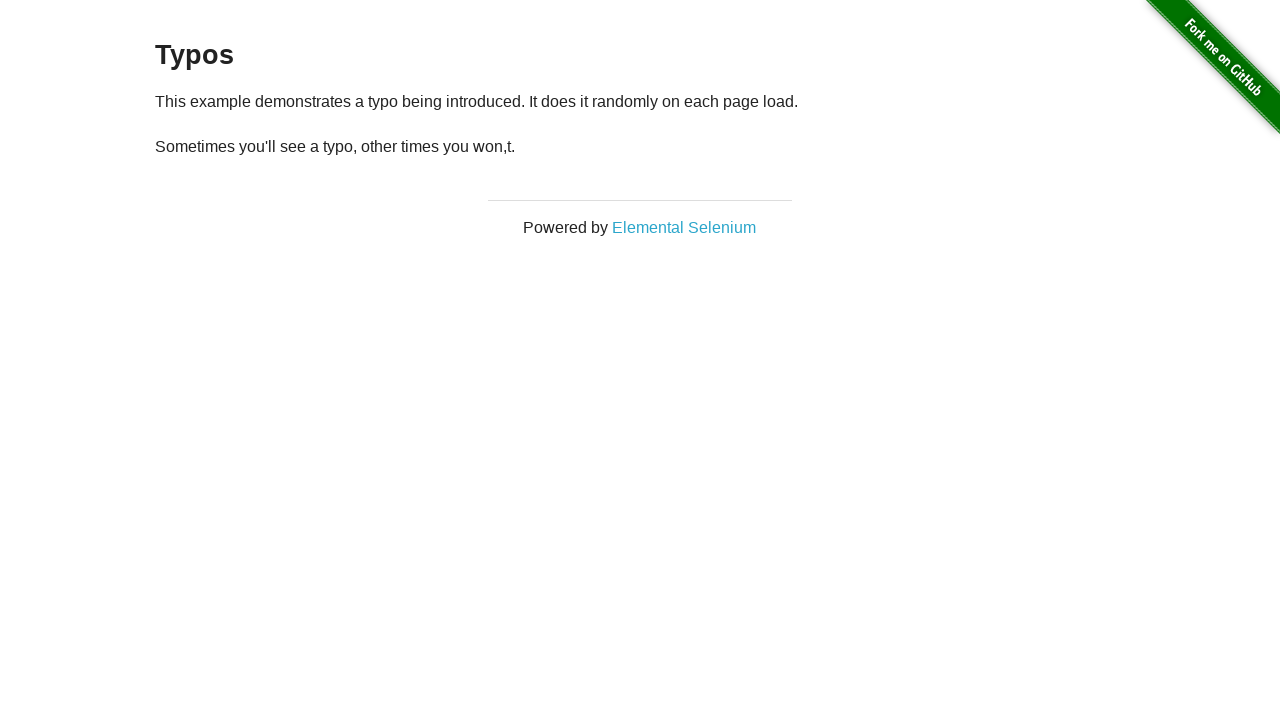

Reloaded page (attempt 3)
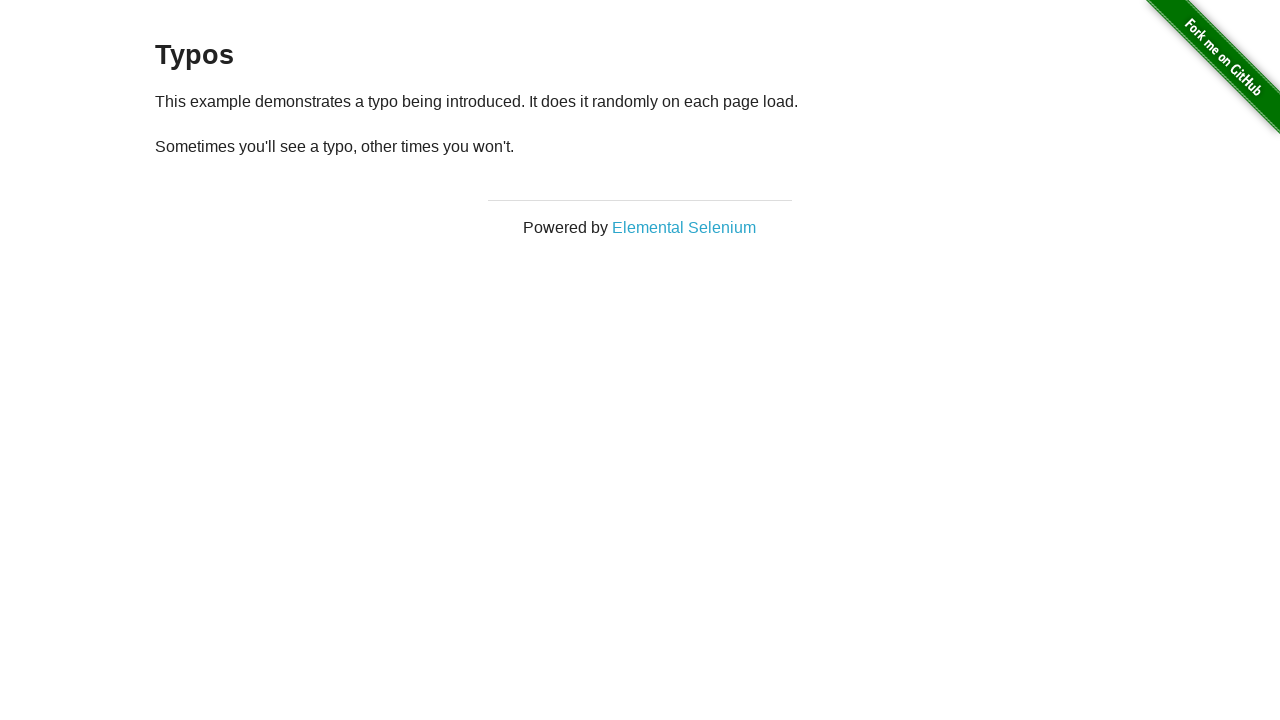

Retrieved paragraph text after reload 3
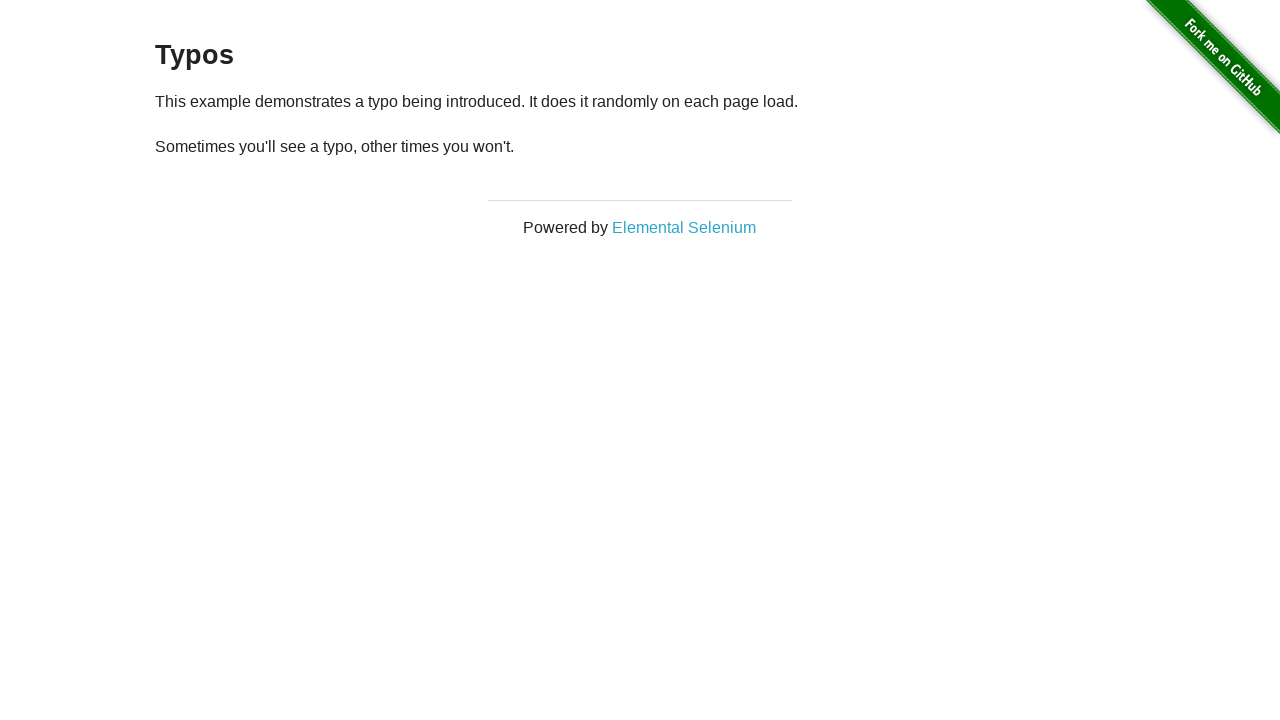

Reloaded page (attempt 4)
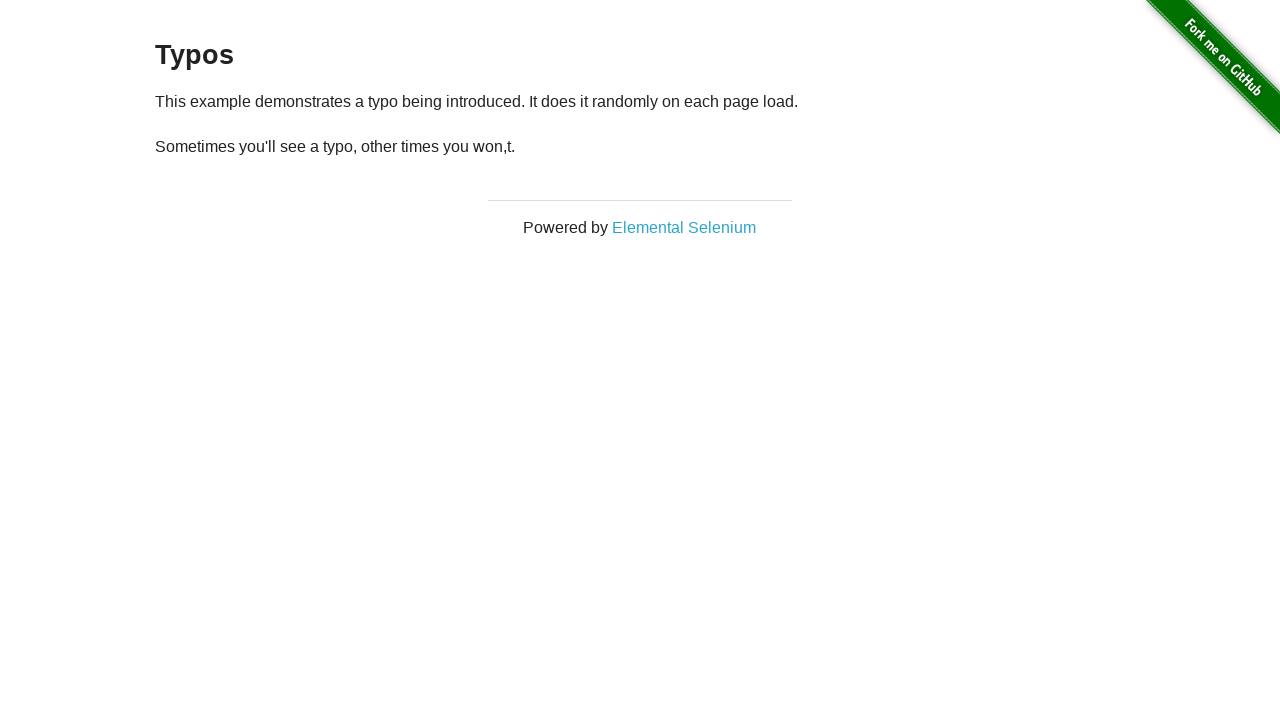

Retrieved paragraph text after reload 4
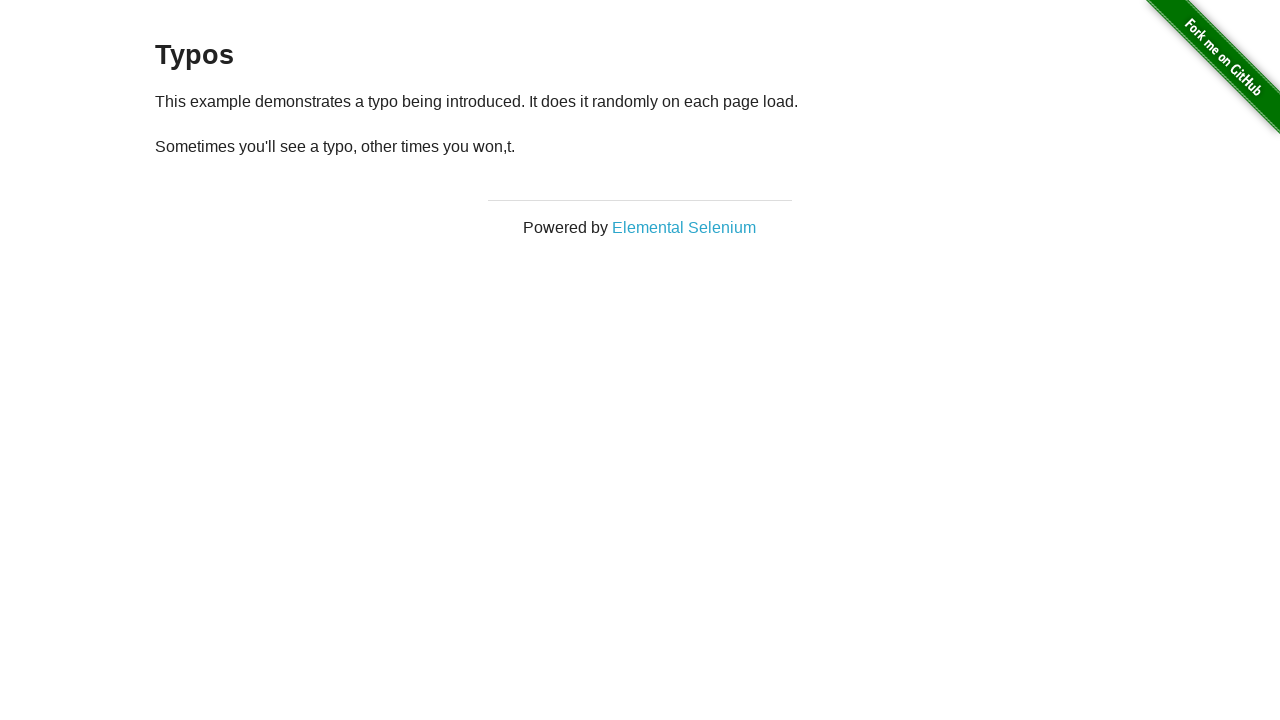

Reloaded page (attempt 5)
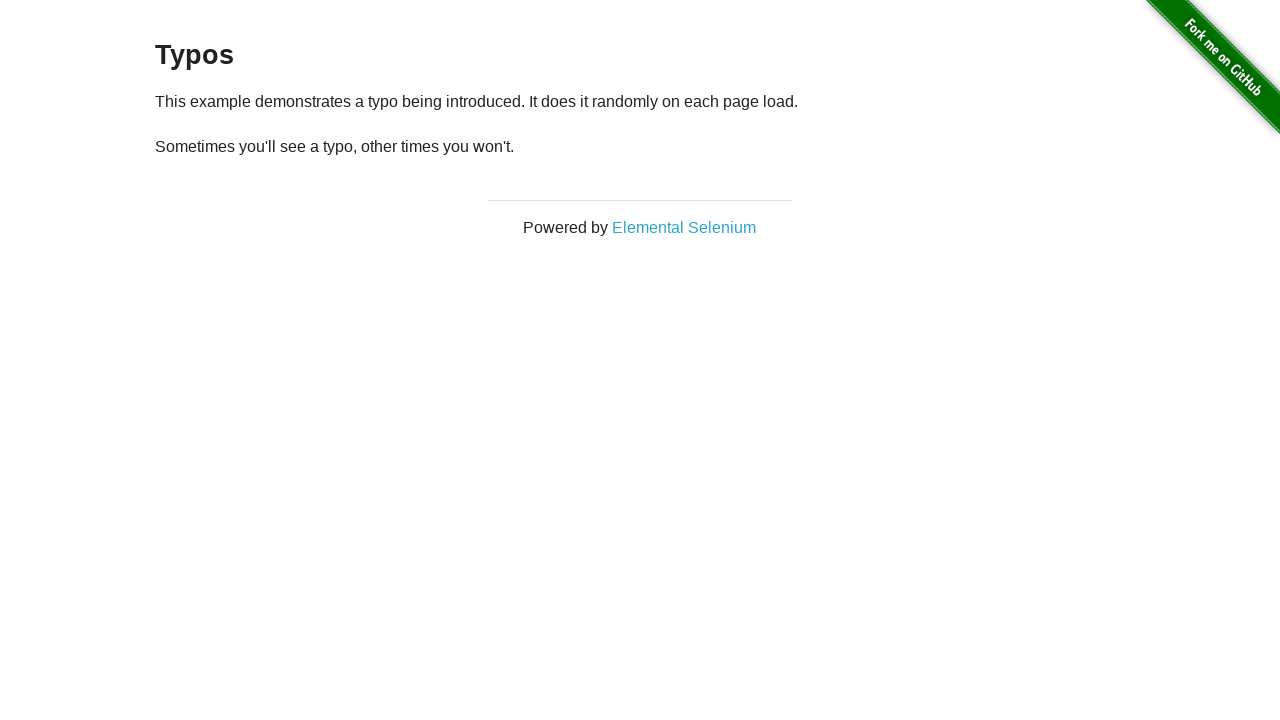

Retrieved paragraph text after reload 5
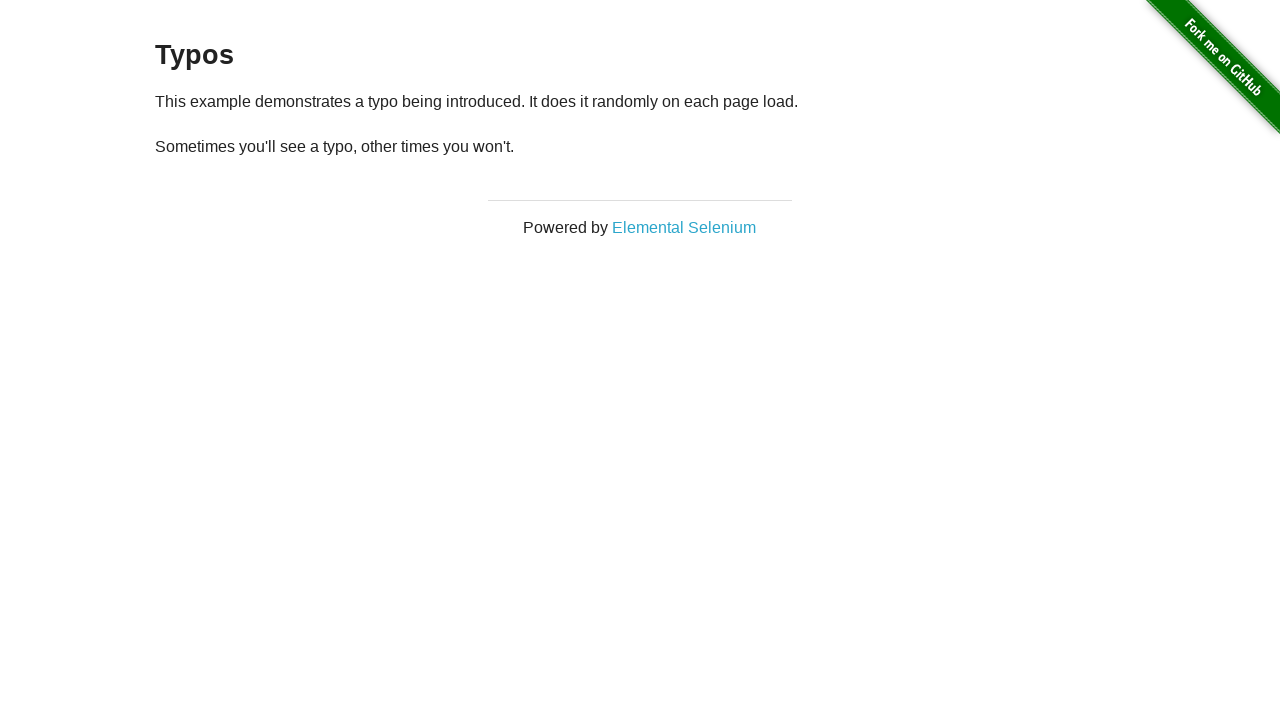

Reloaded page (attempt 6)
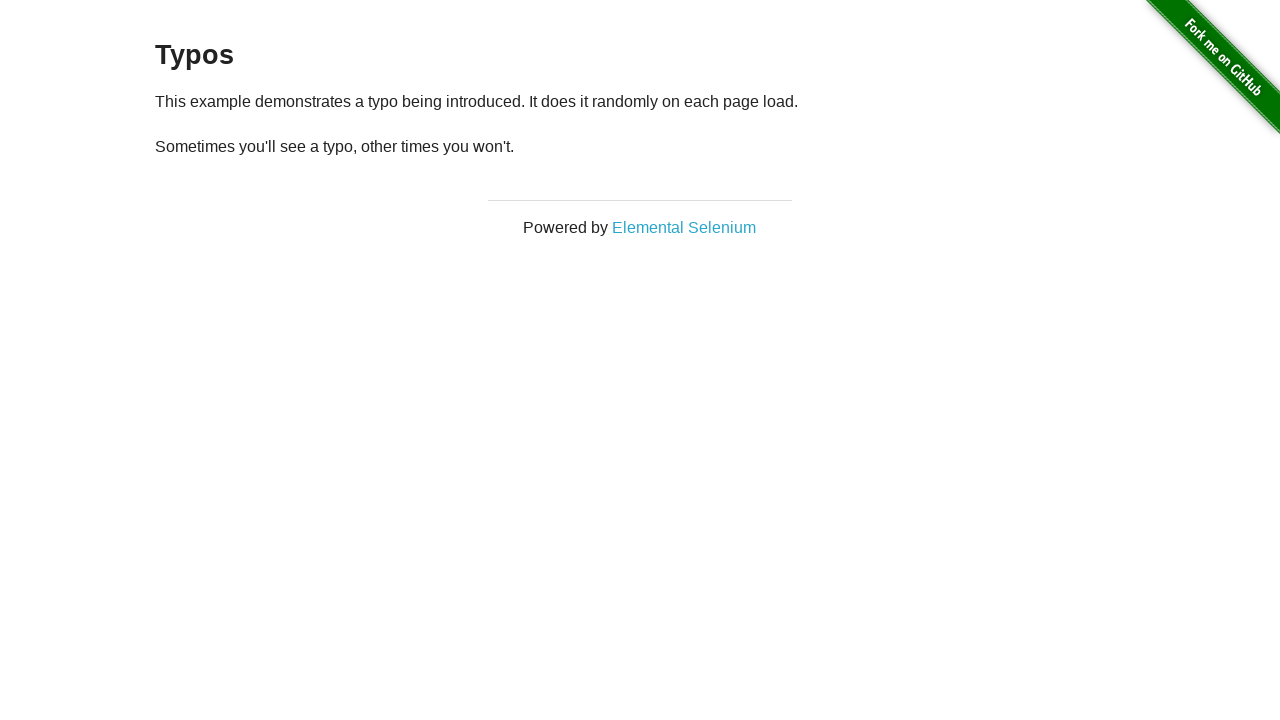

Retrieved paragraph text after reload 6
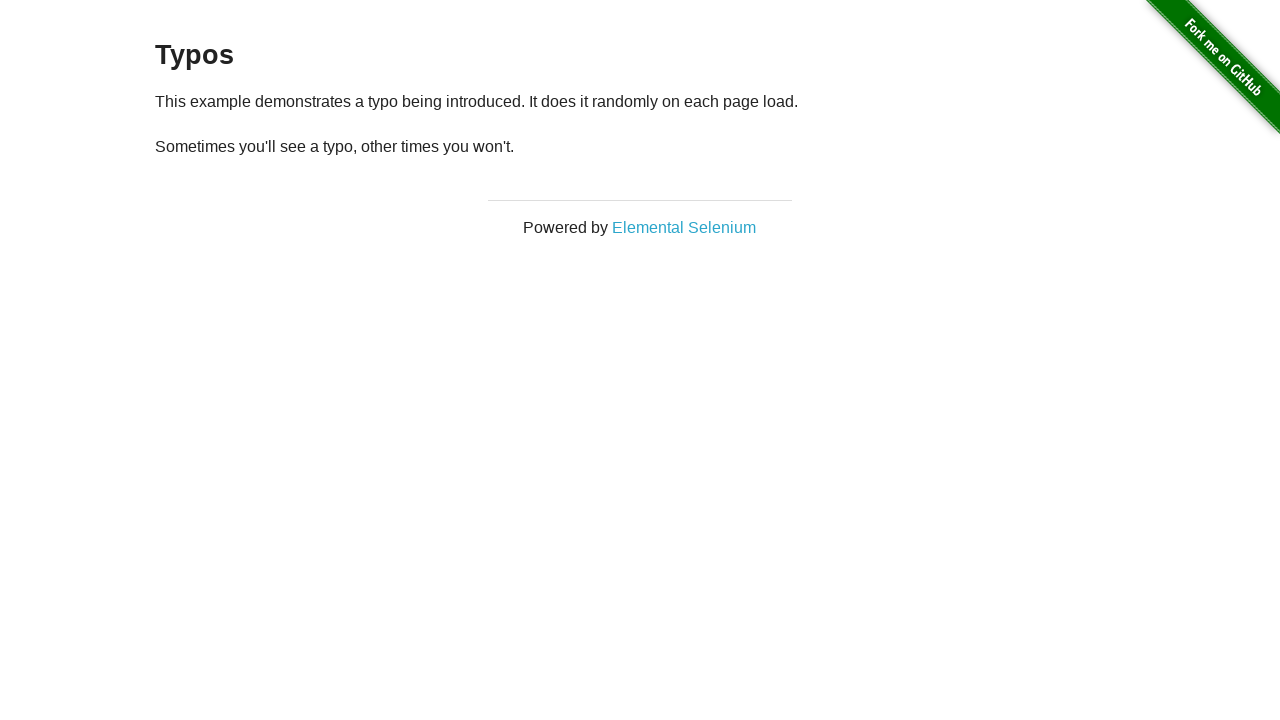

Reloaded page (attempt 7)
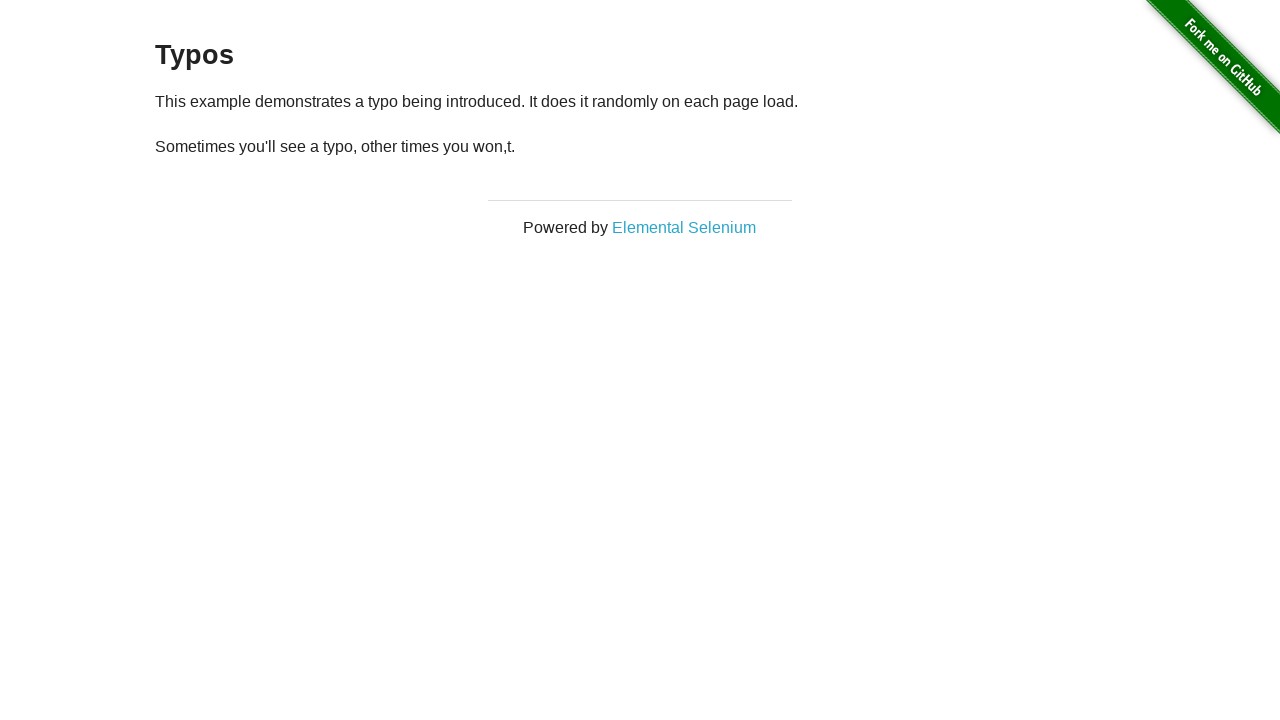

Retrieved paragraph text after reload 7
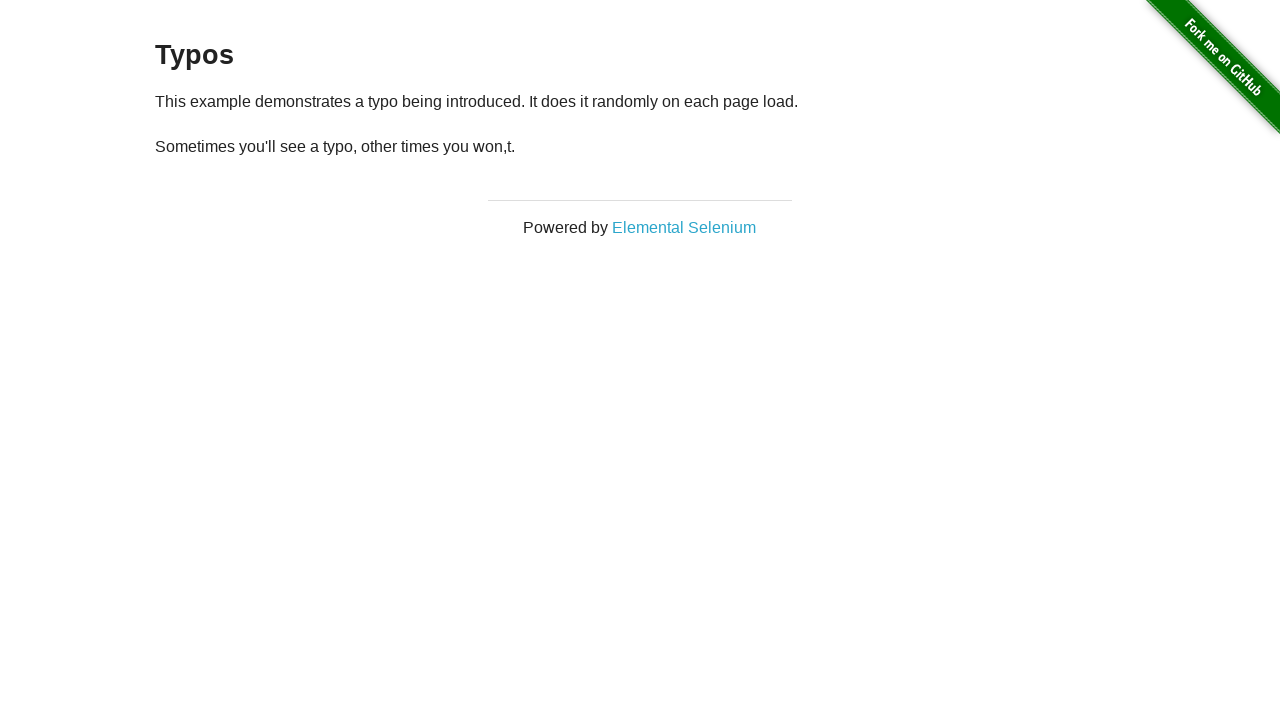

Reloaded page (attempt 8)
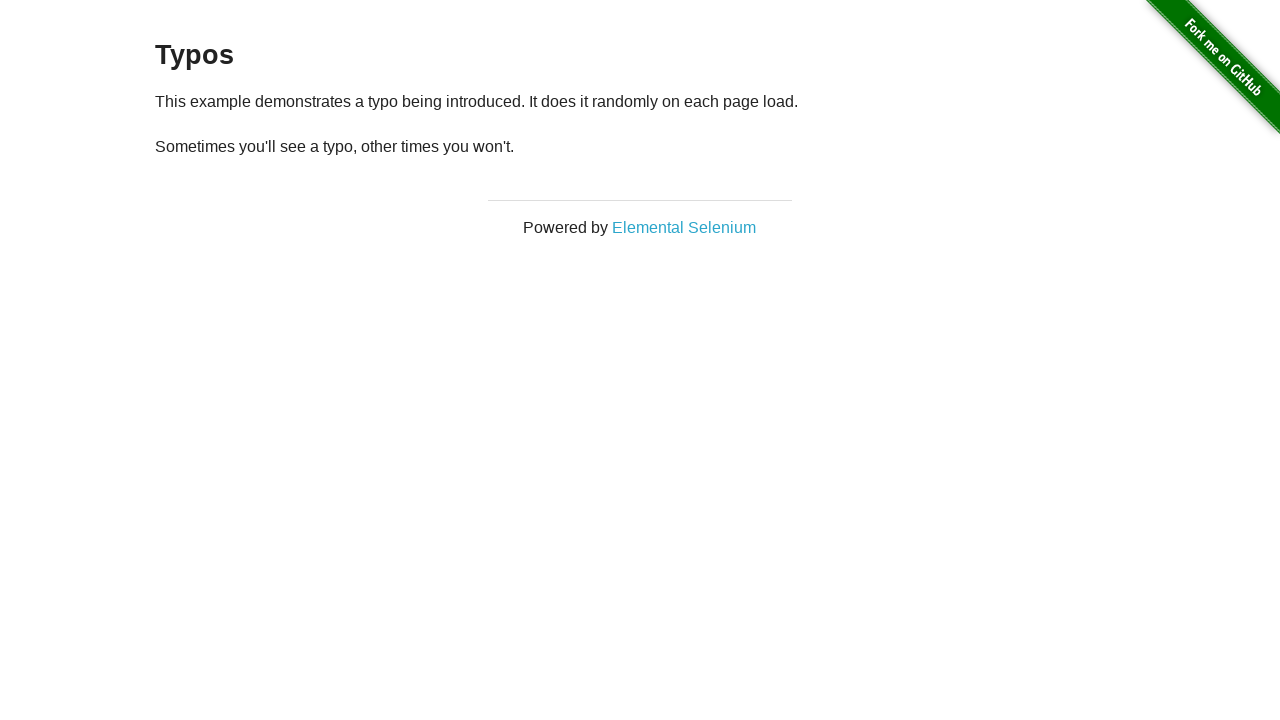

Retrieved paragraph text after reload 8
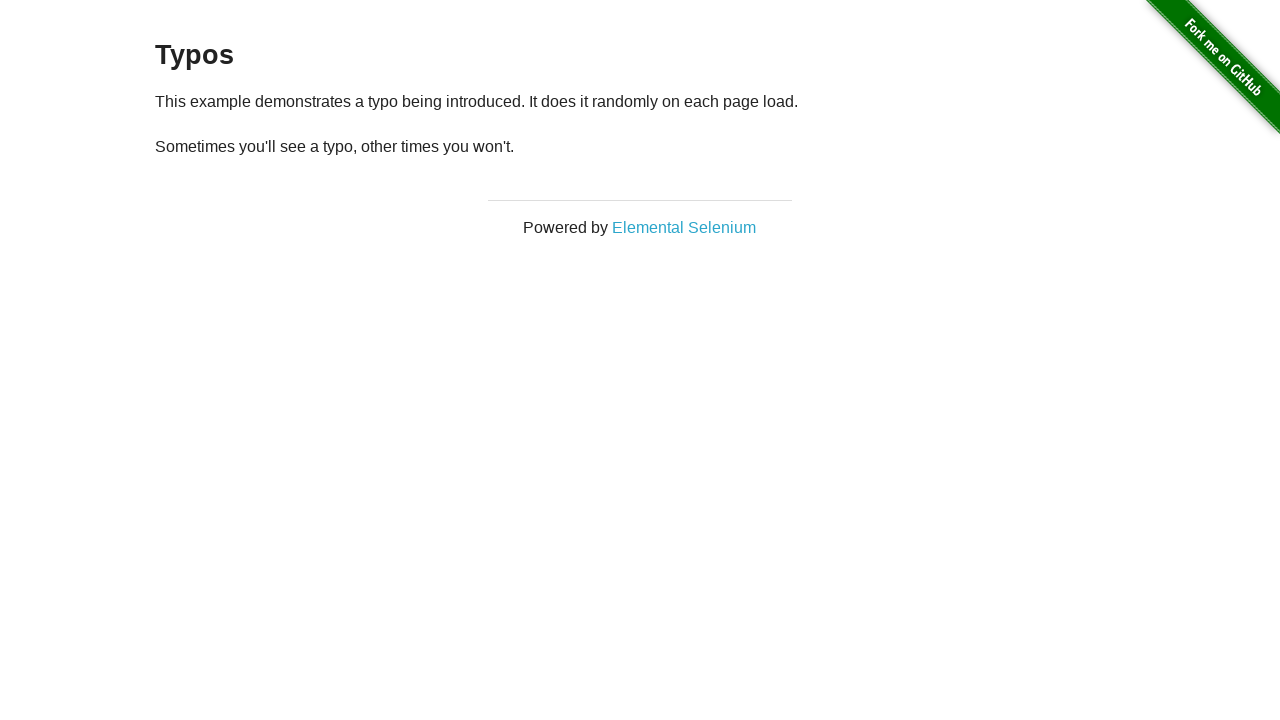

Reloaded page (attempt 9)
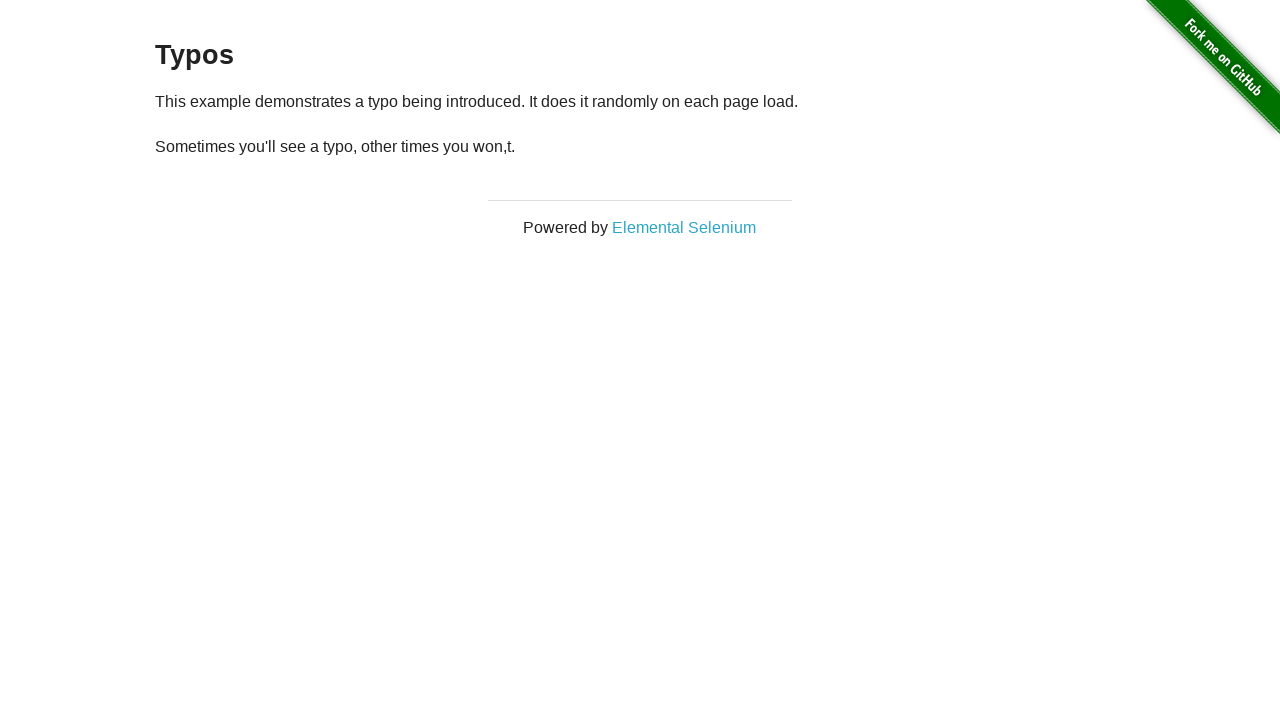

Retrieved paragraph text after reload 9
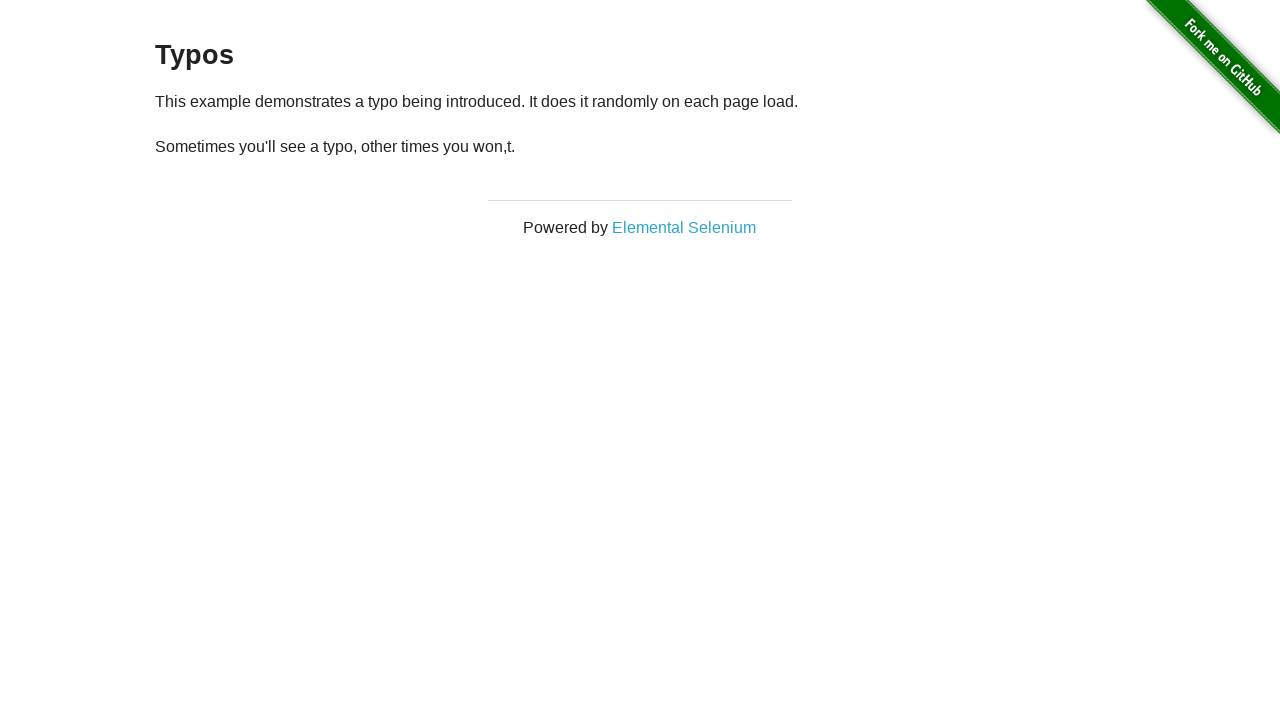

Reloaded page (attempt 10)
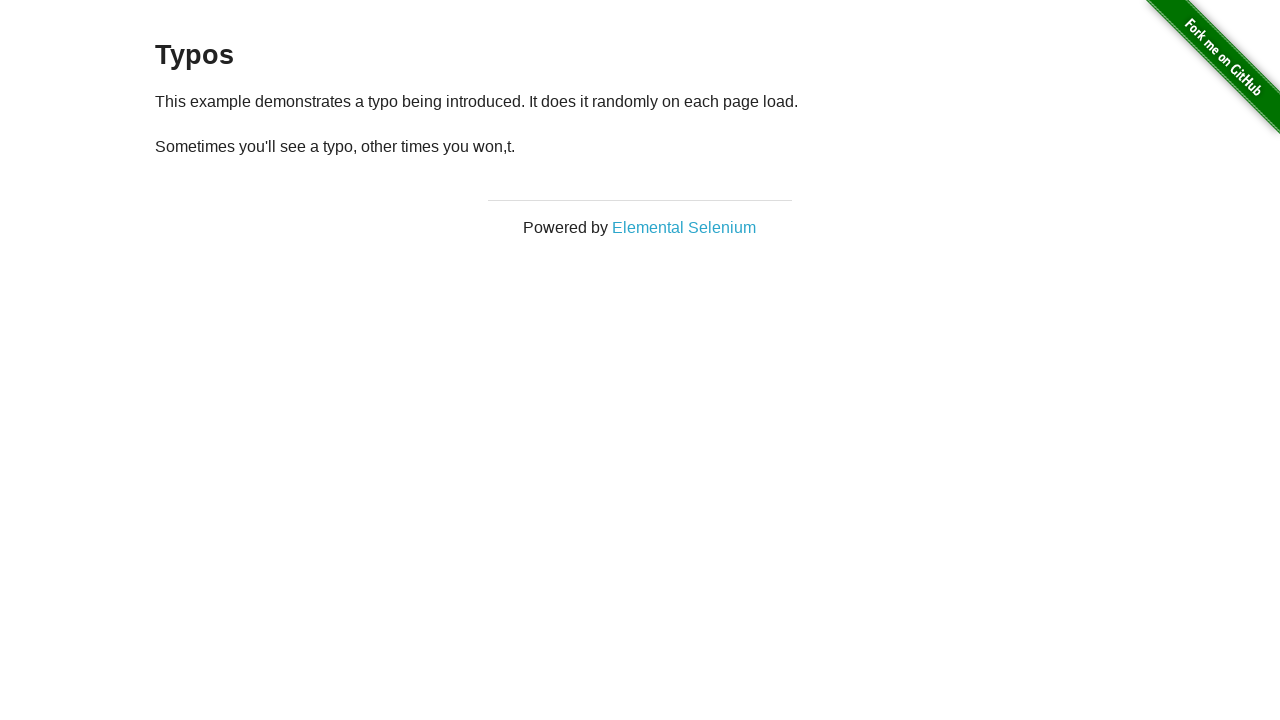

Retrieved paragraph text after reload 10
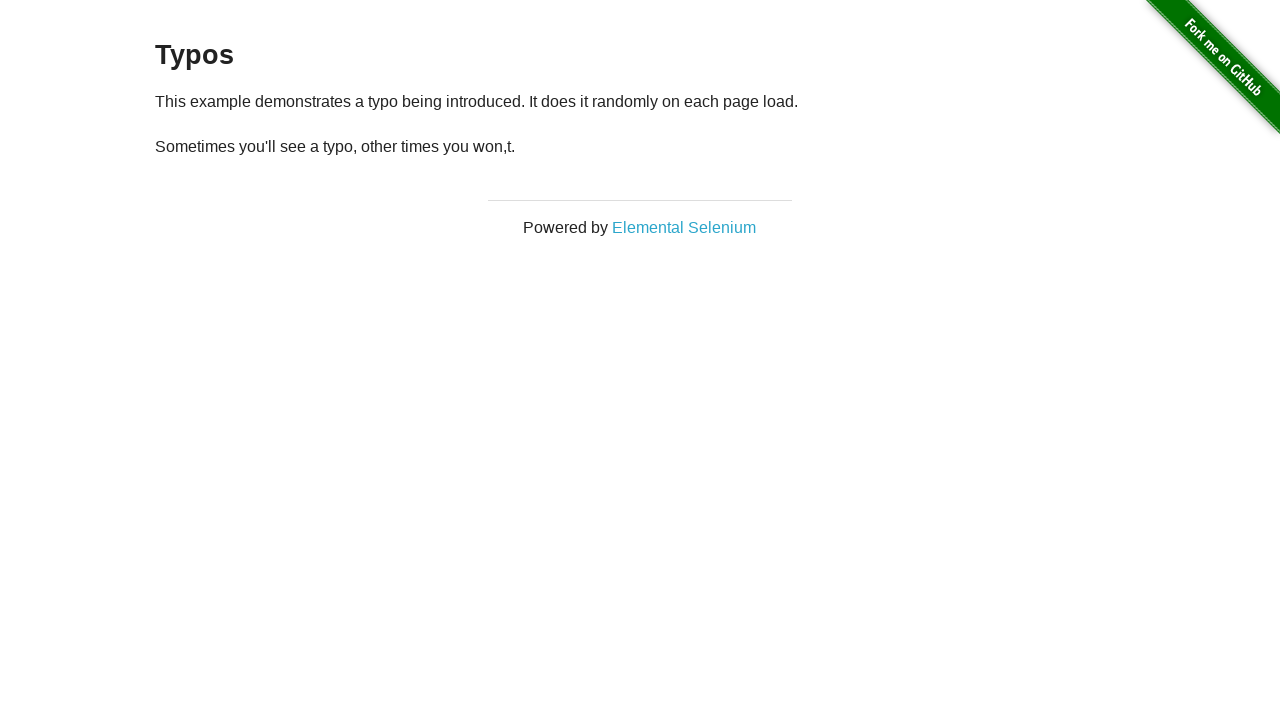

Reloaded page (attempt 11)
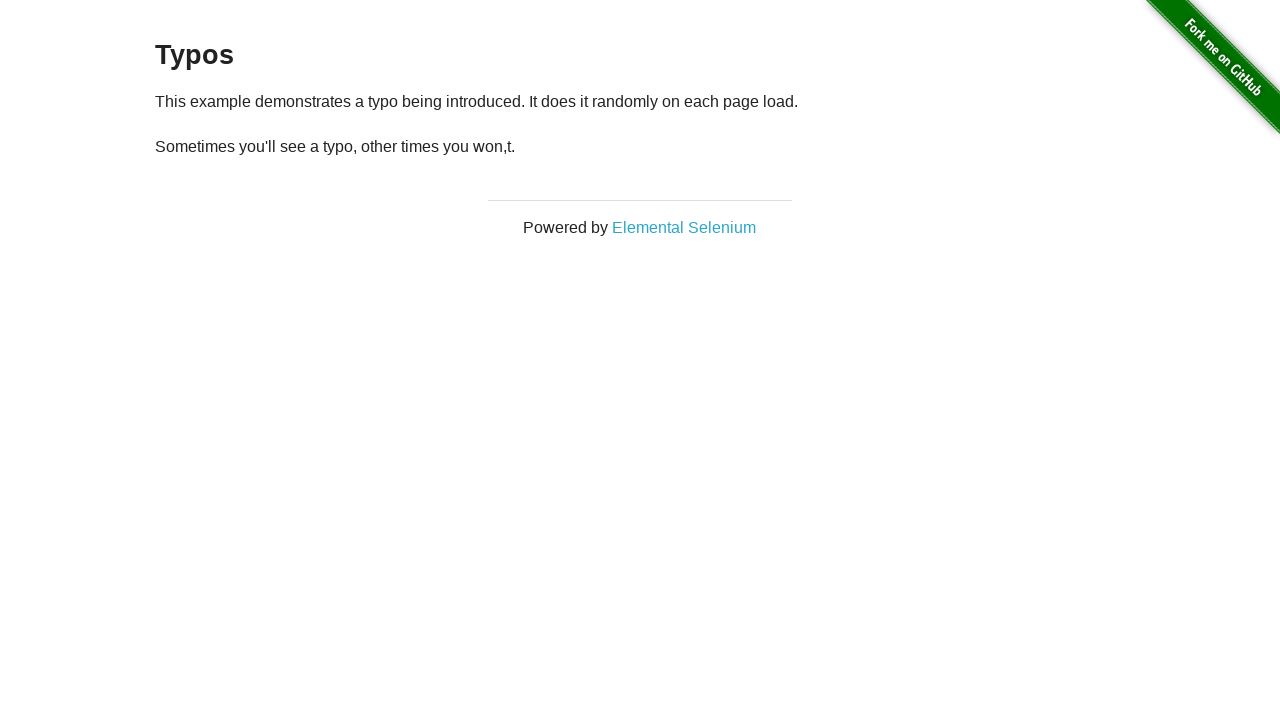

Retrieved paragraph text after reload 11
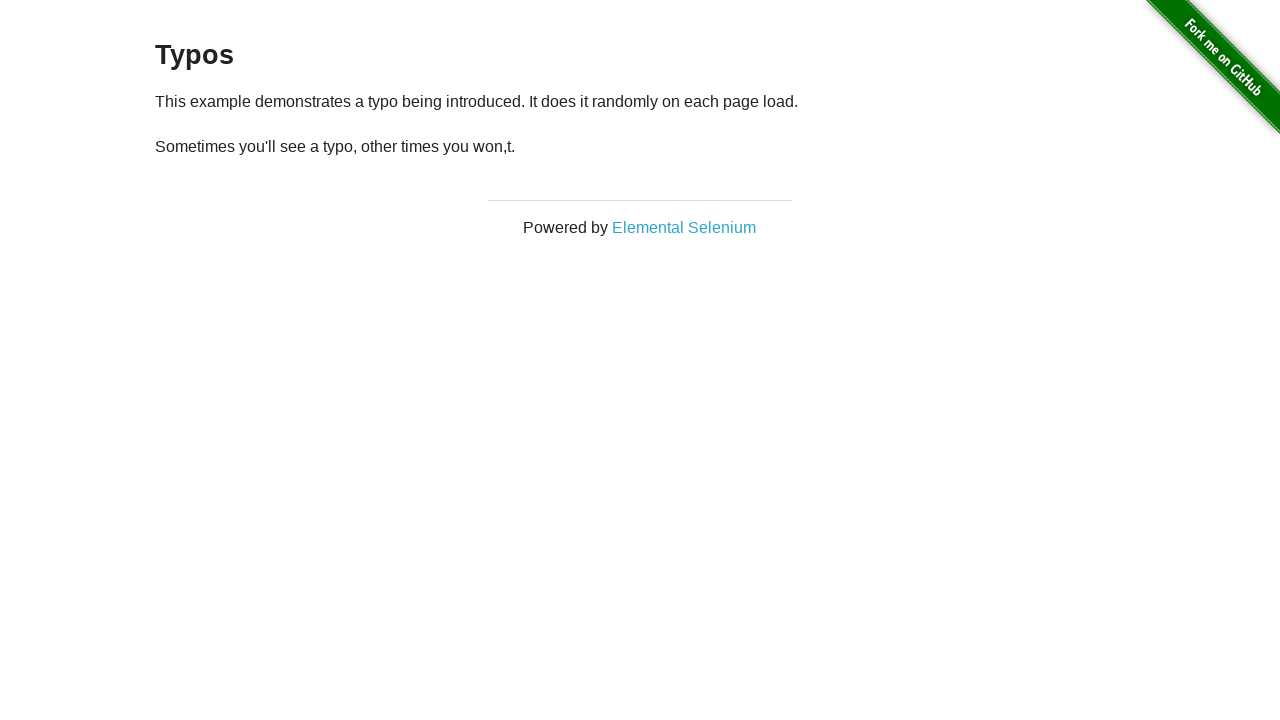

Reloaded page (attempt 12)
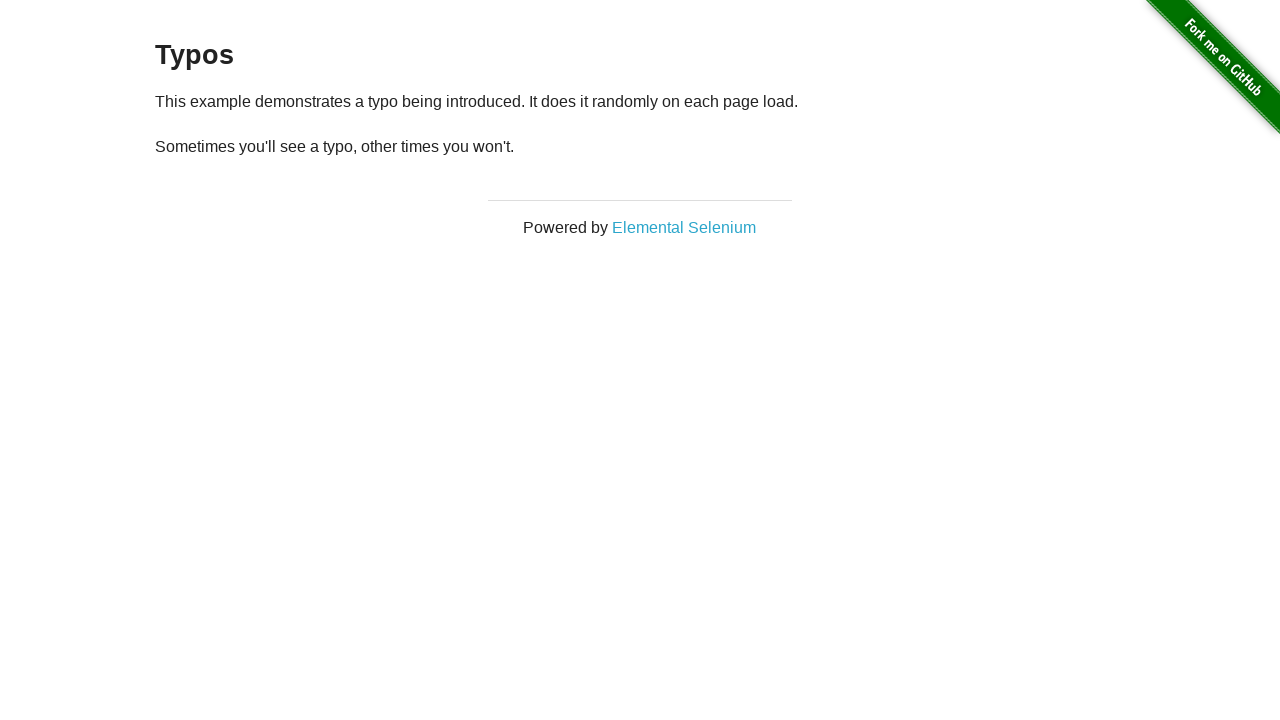

Retrieved paragraph text after reload 12
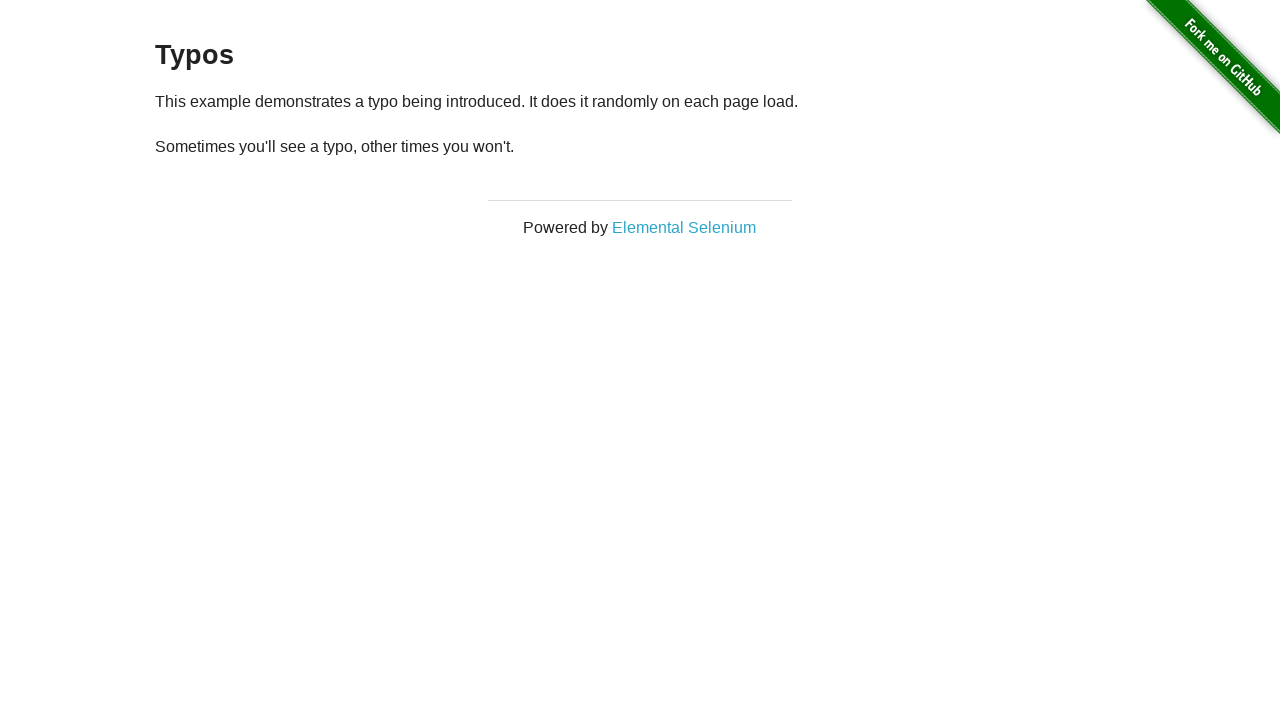

Reloaded page (attempt 13)
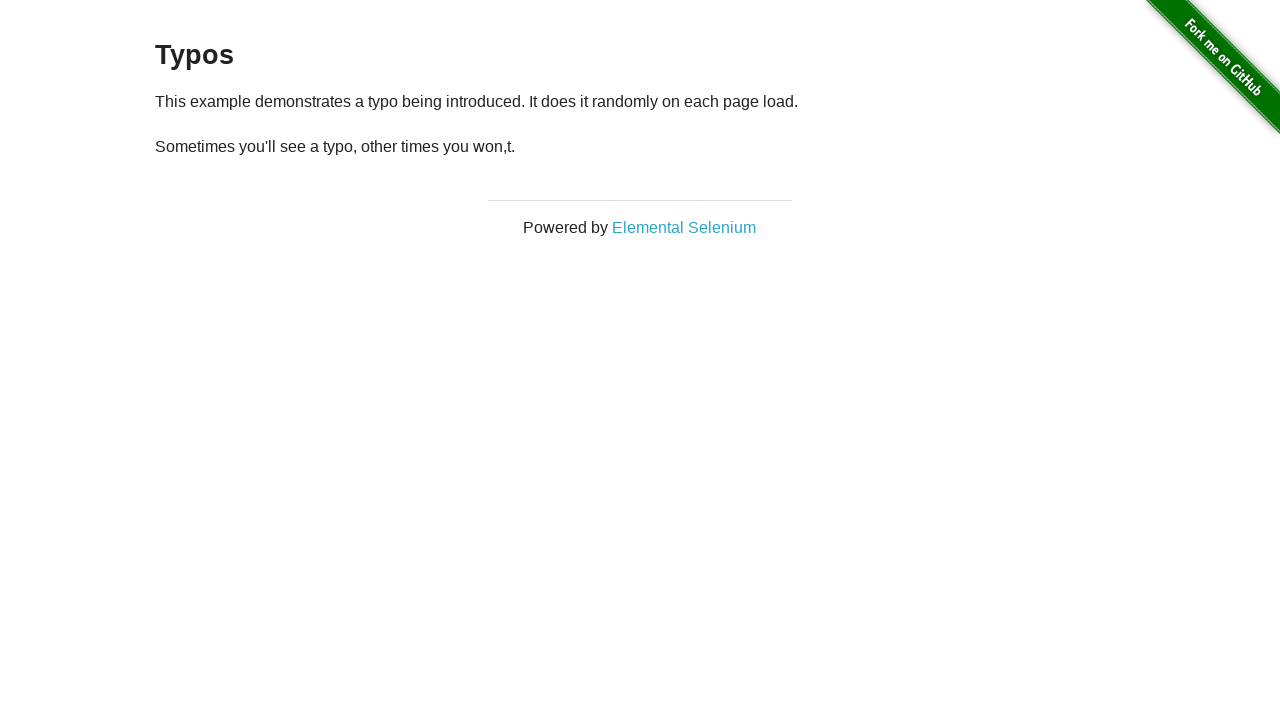

Retrieved paragraph text after reload 13
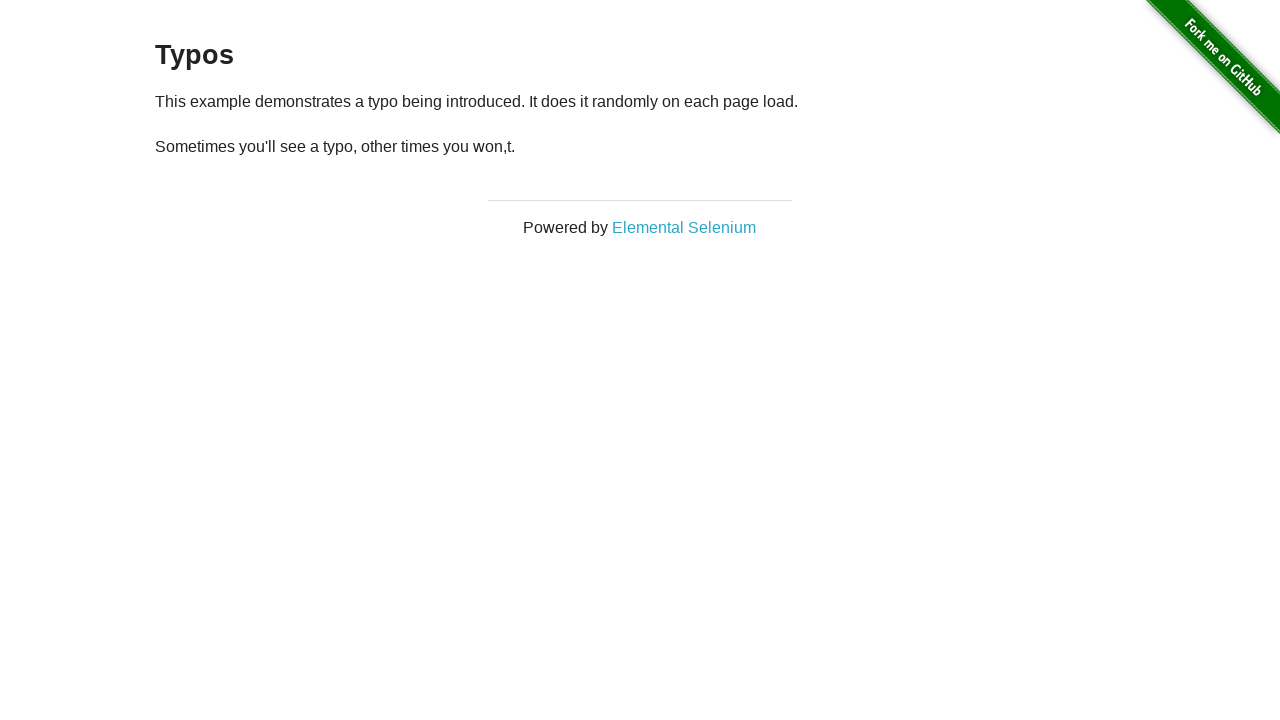

Reloaded page (attempt 14)
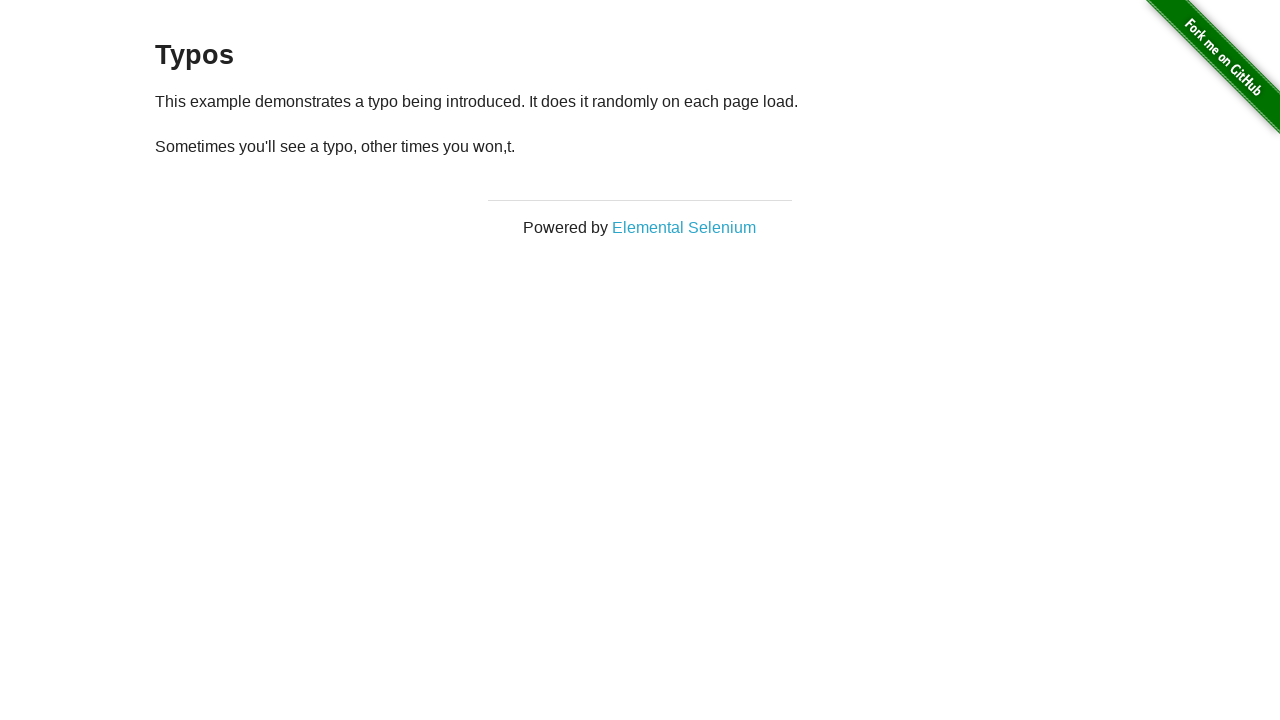

Retrieved paragraph text after reload 14
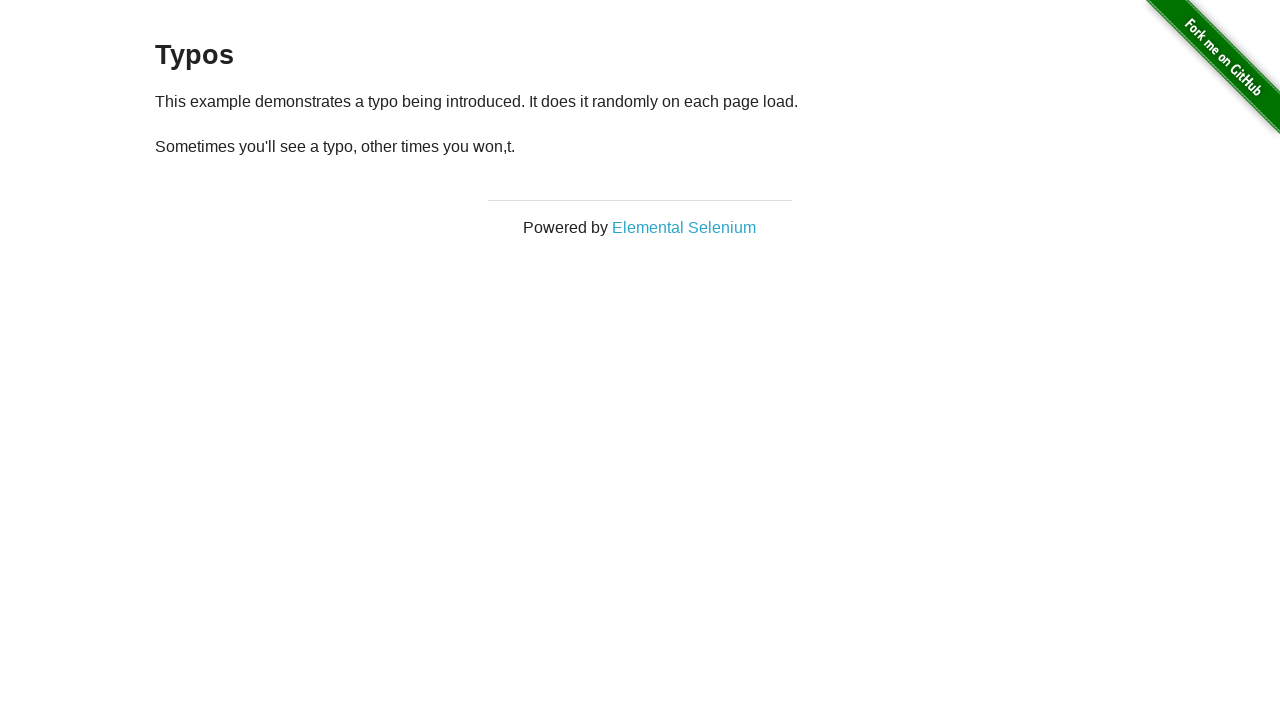

Reloaded page (attempt 15)
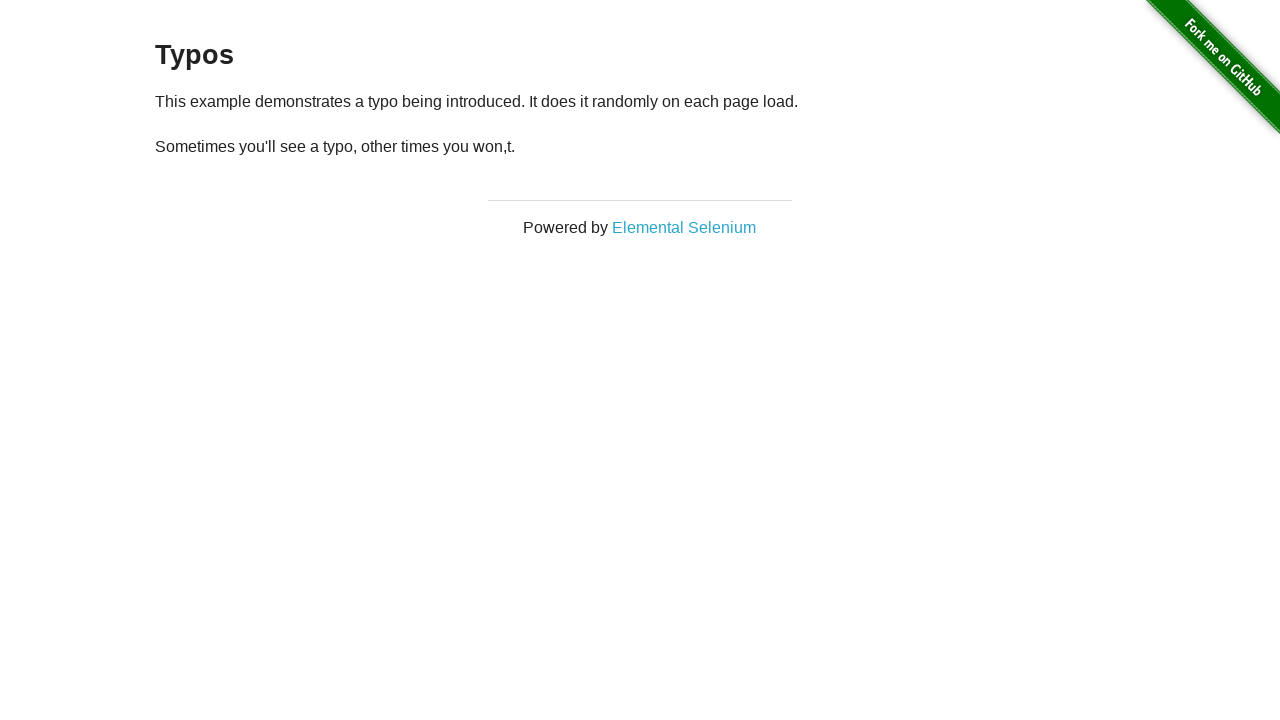

Retrieved paragraph text after reload 15
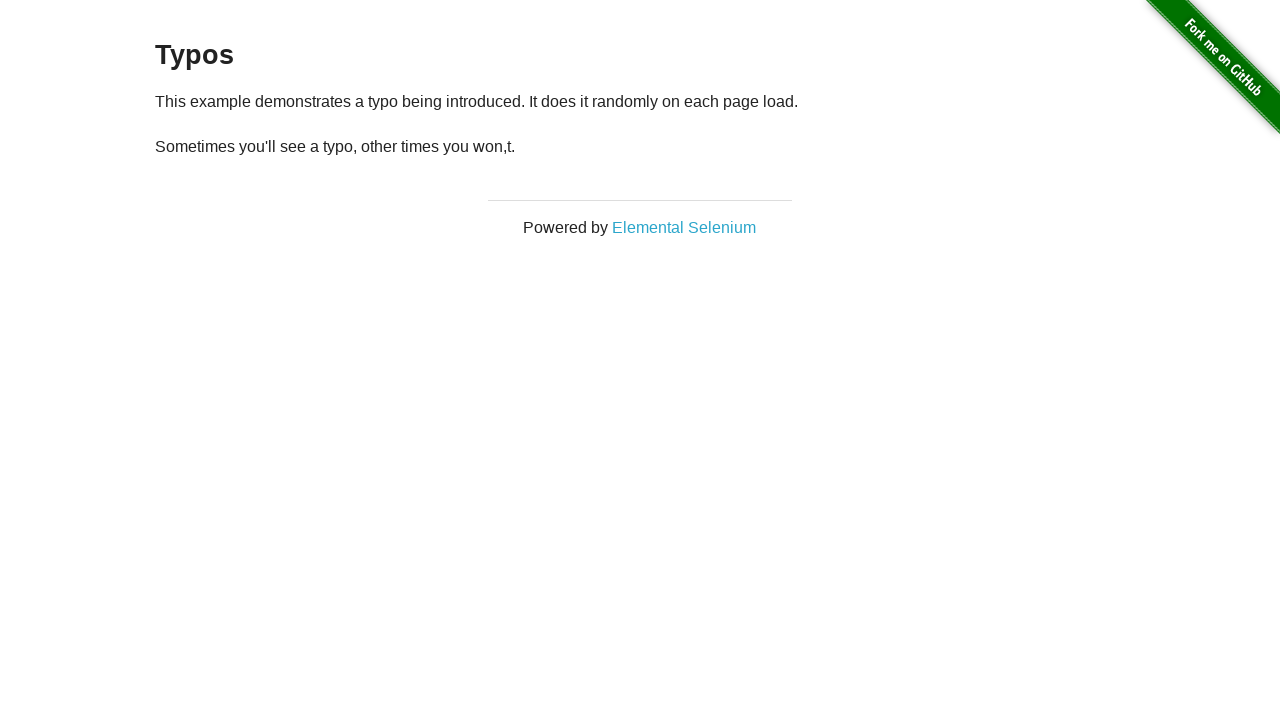

Reloaded page (attempt 16)
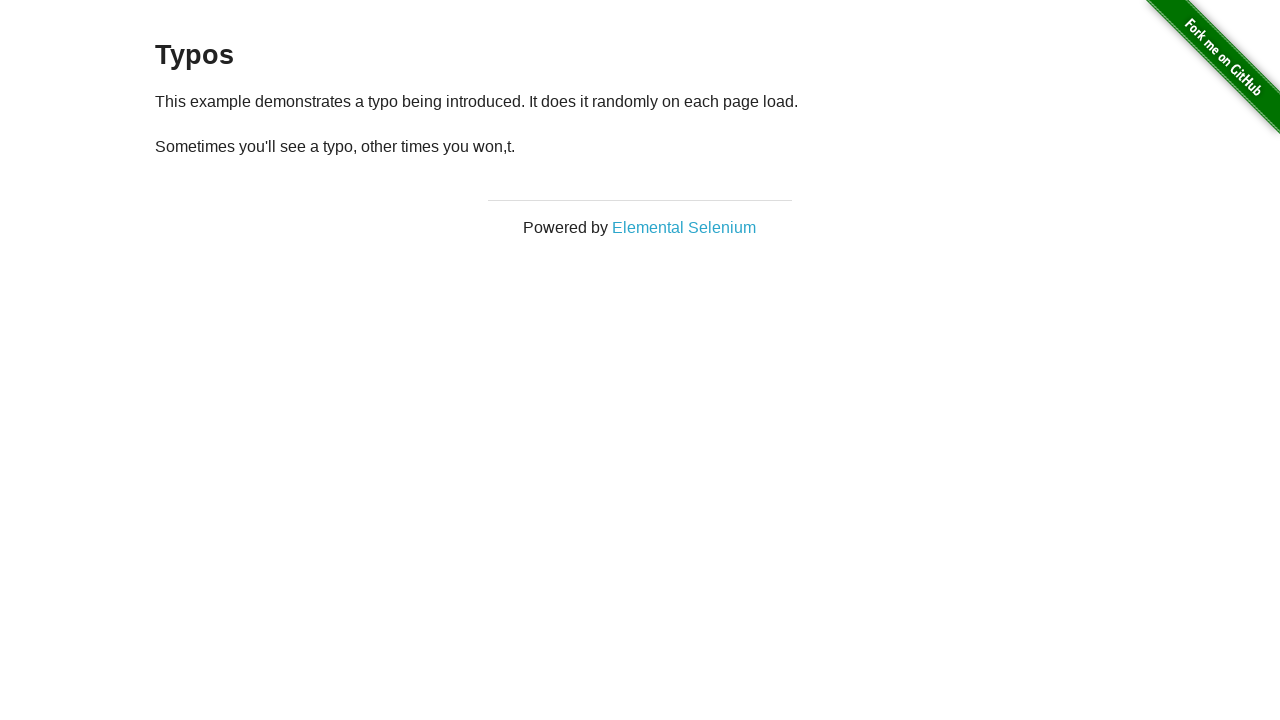

Retrieved paragraph text after reload 16
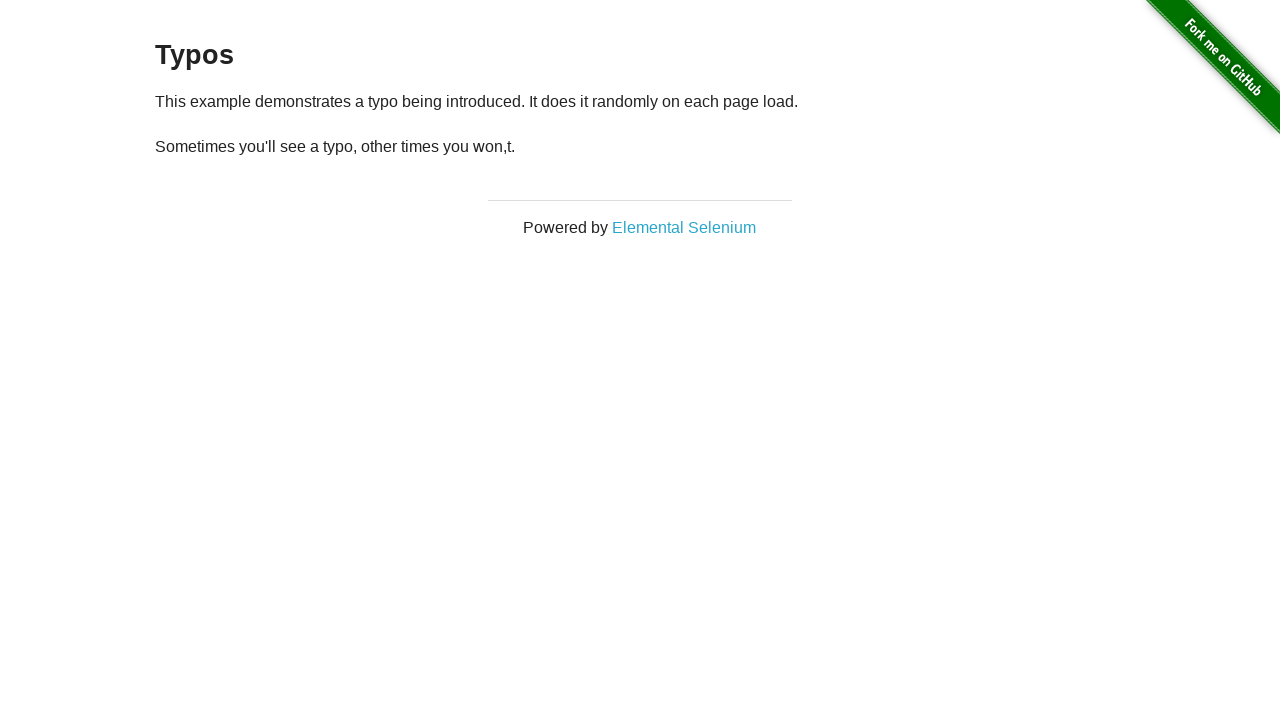

Reloaded page (attempt 17)
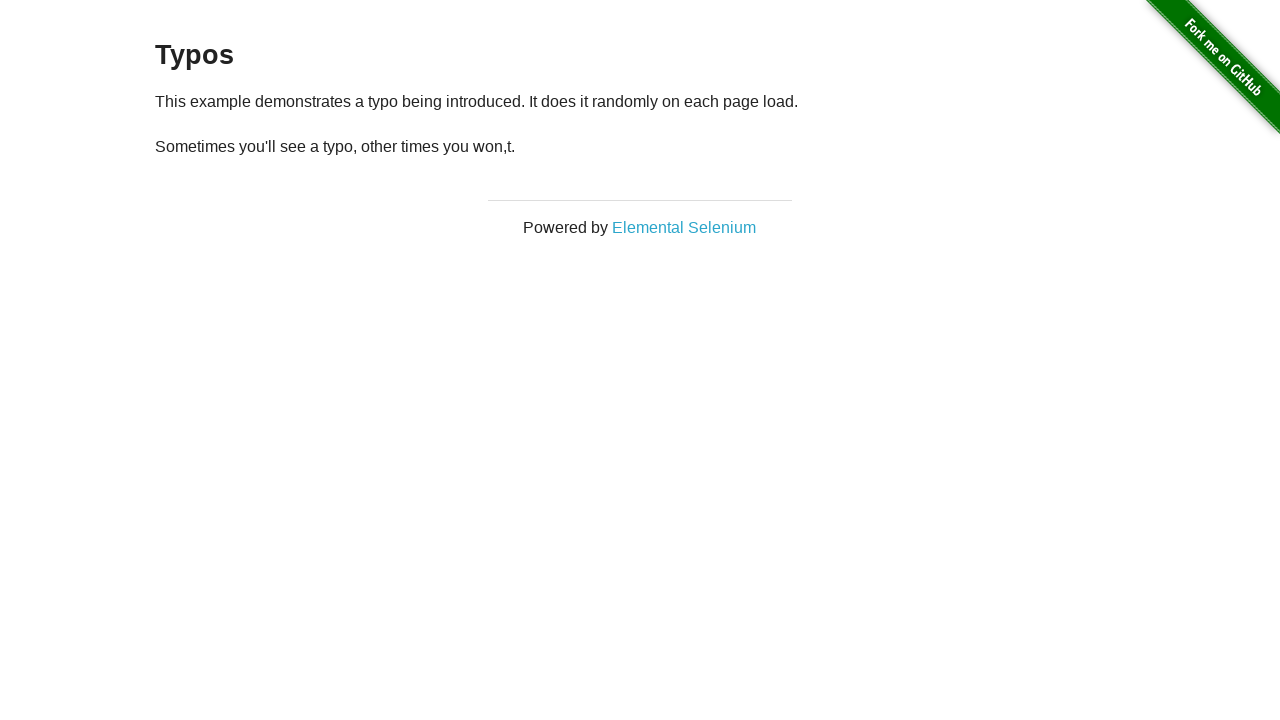

Retrieved paragraph text after reload 17
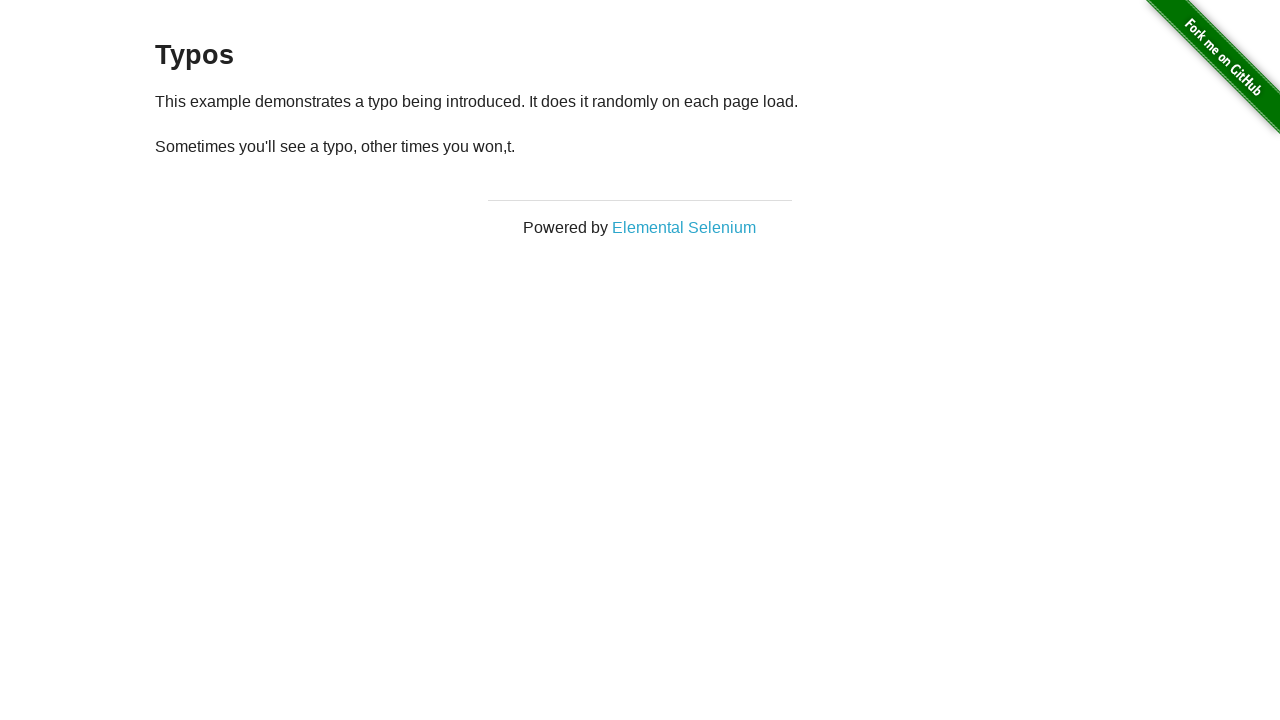

Reloaded page (attempt 18)
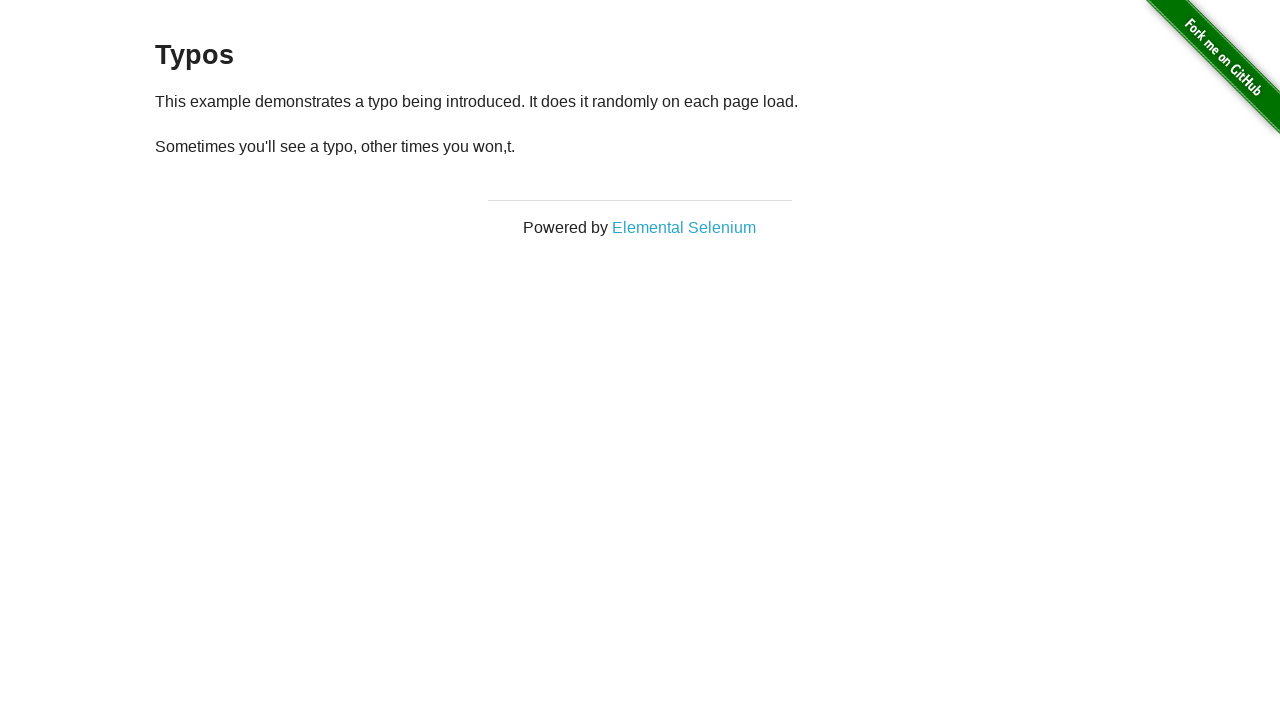

Retrieved paragraph text after reload 18
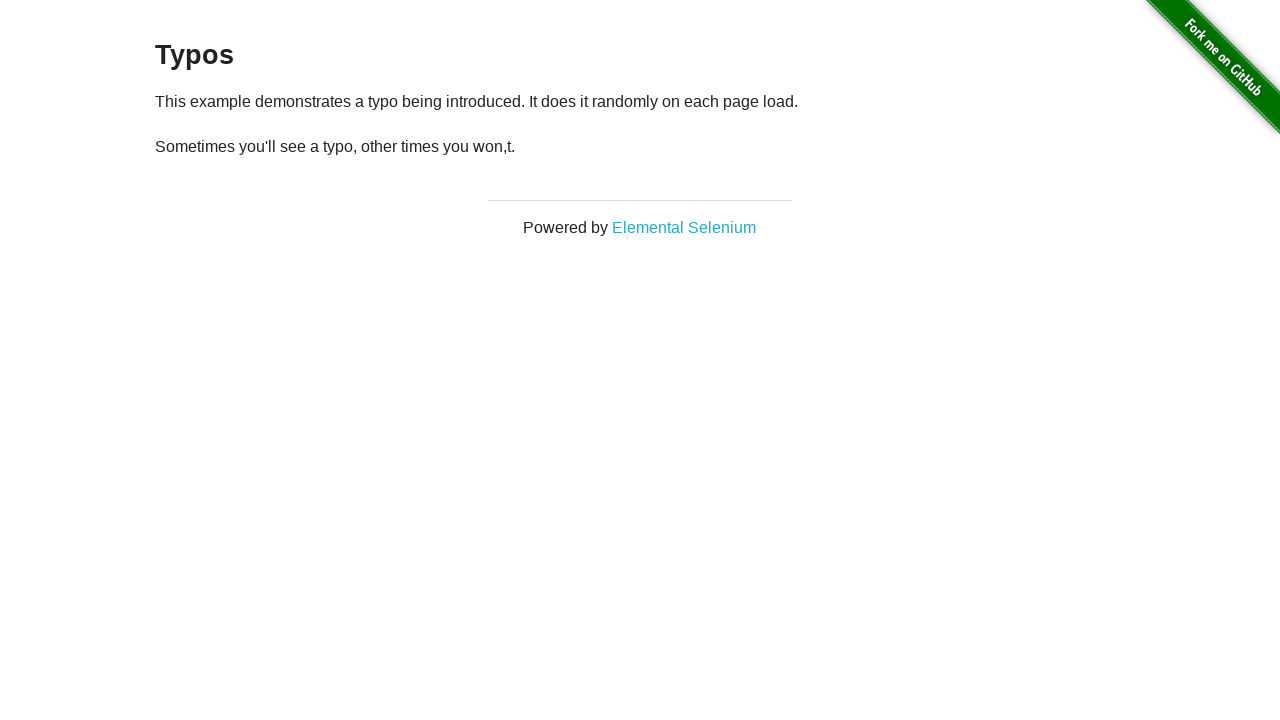

Reloaded page (attempt 19)
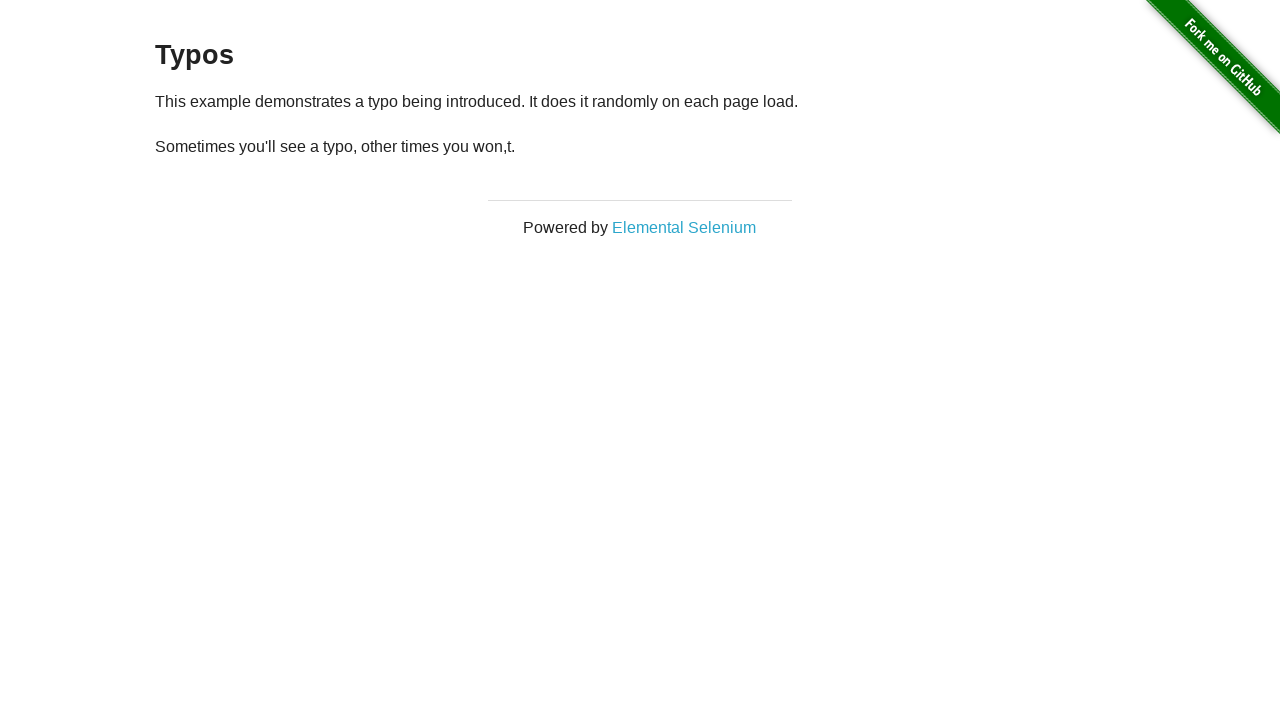

Retrieved paragraph text after reload 19
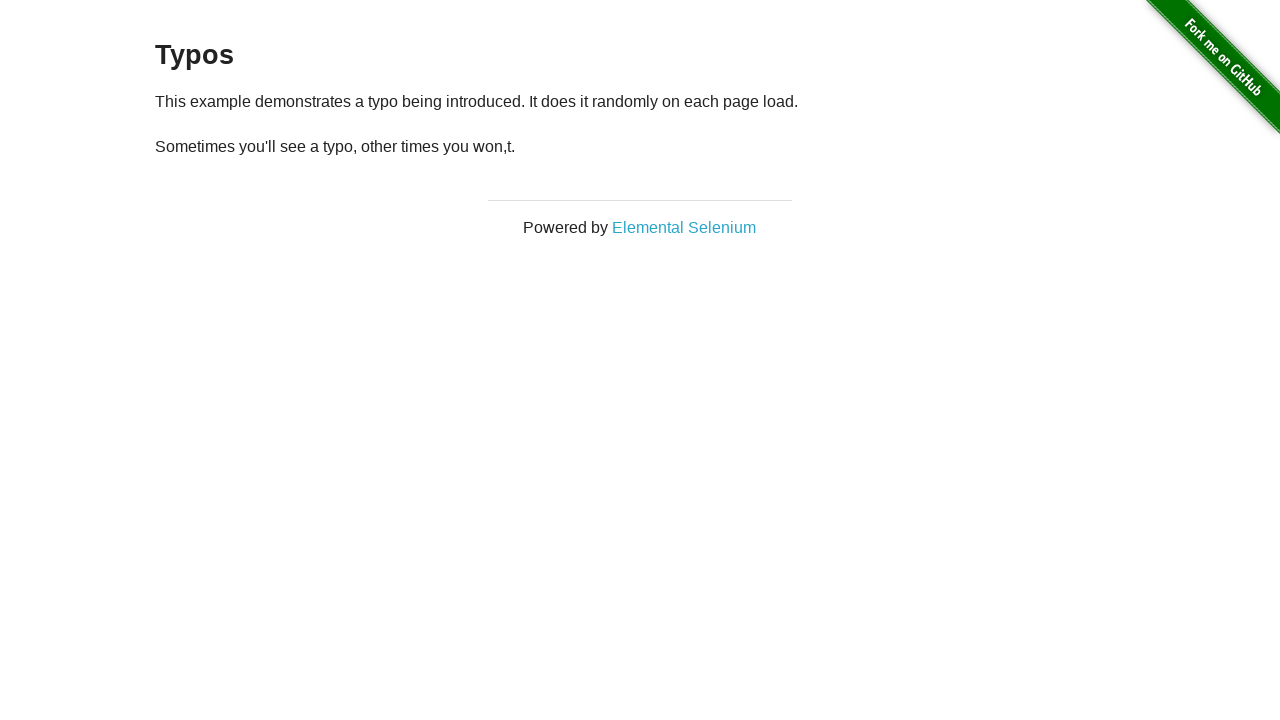

Reloaded page (attempt 20)
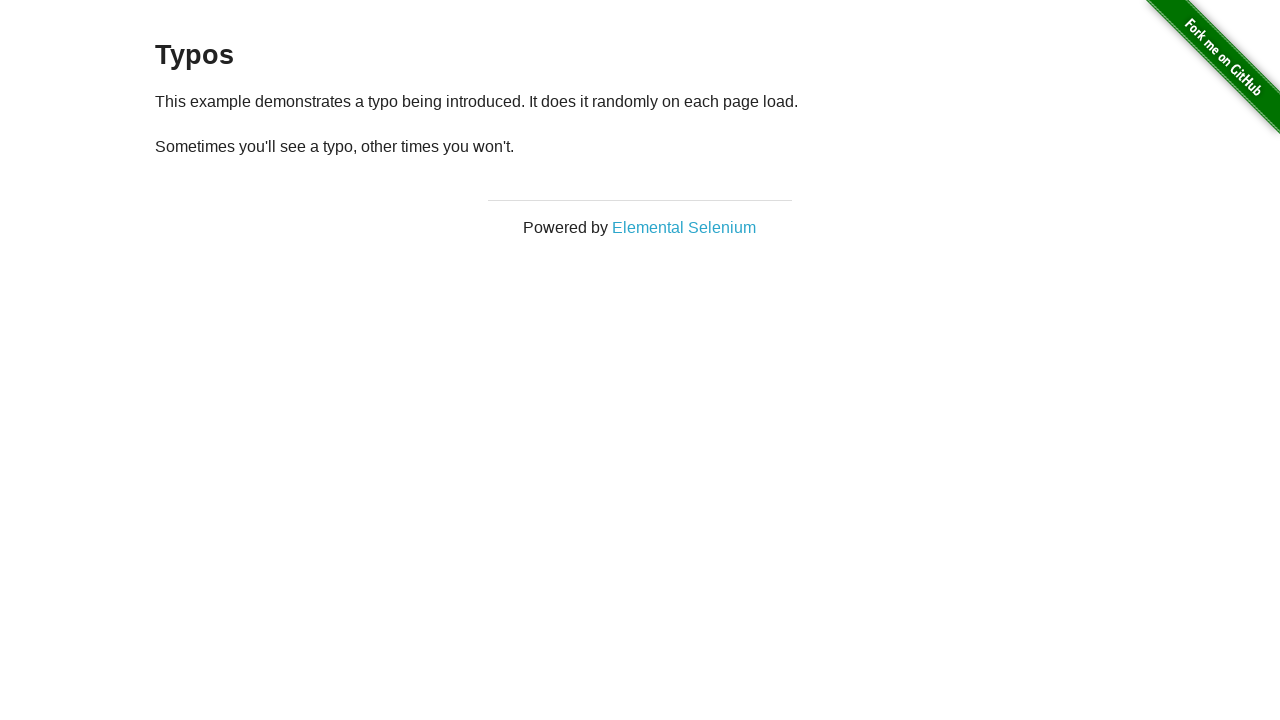

Retrieved paragraph text after reload 20
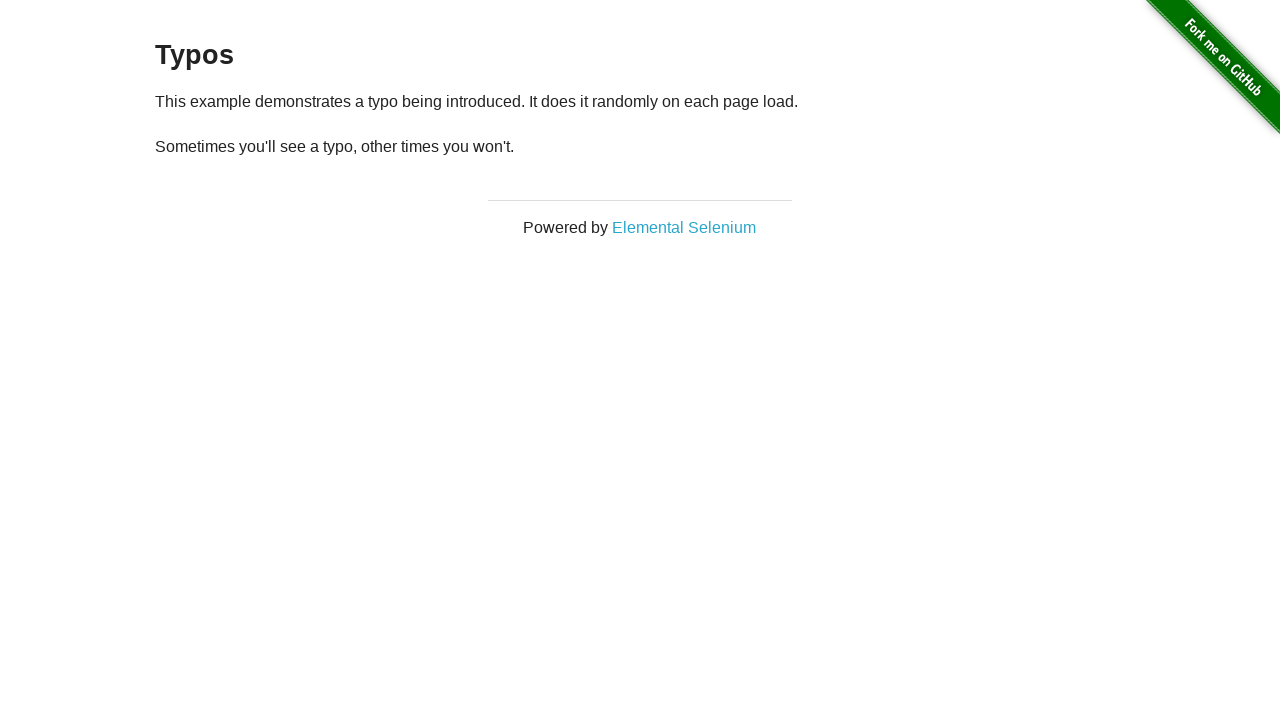

Reached maximum retry limit (20 attempts)
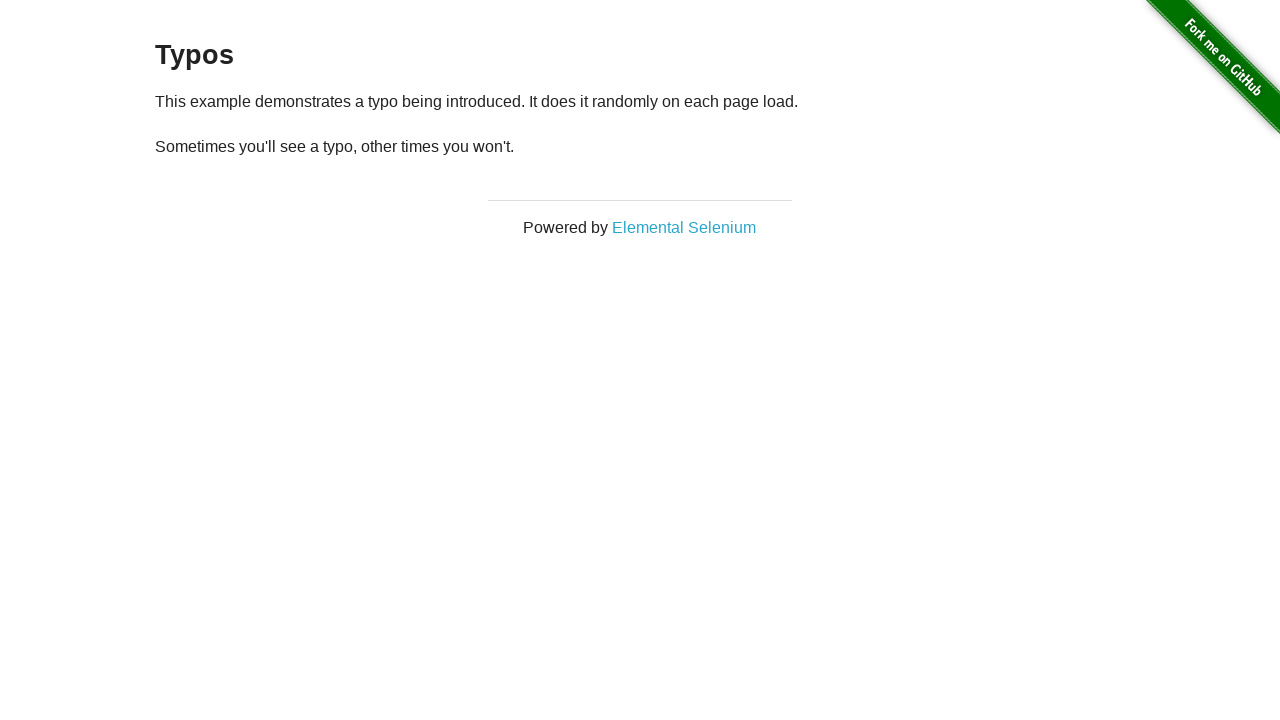

Test completed: Found correct text without typos after 20 attempts
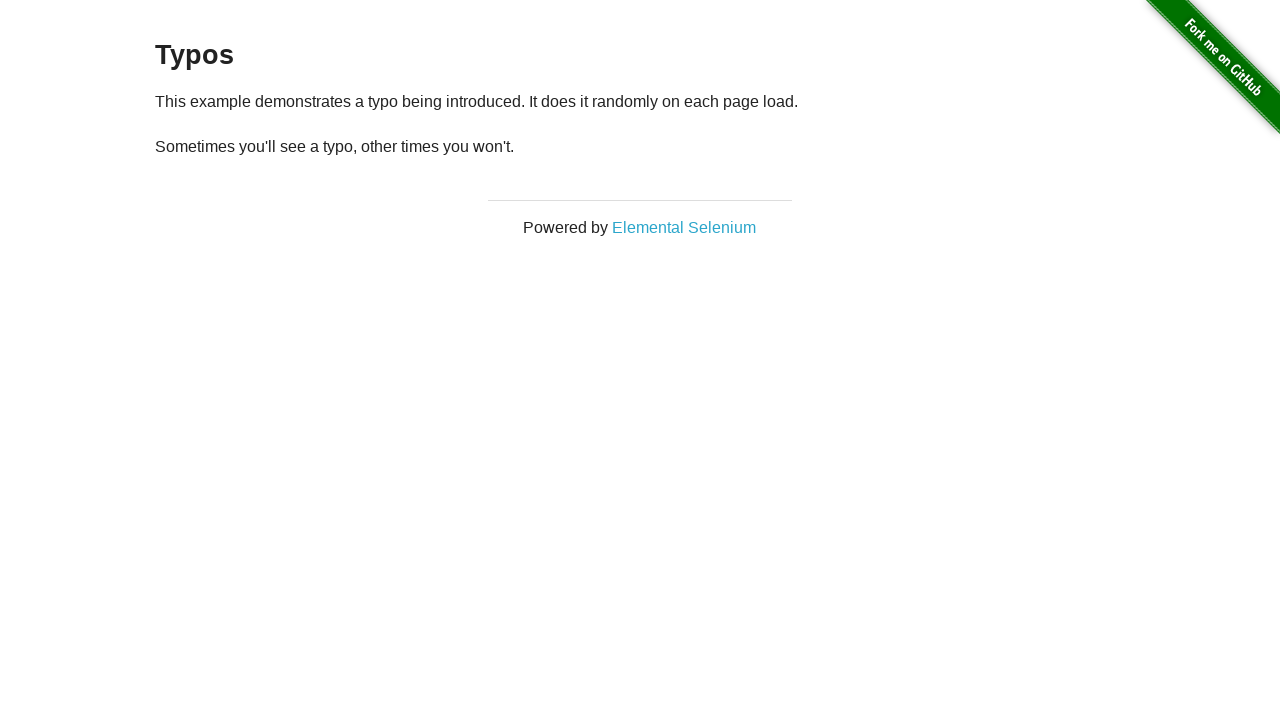

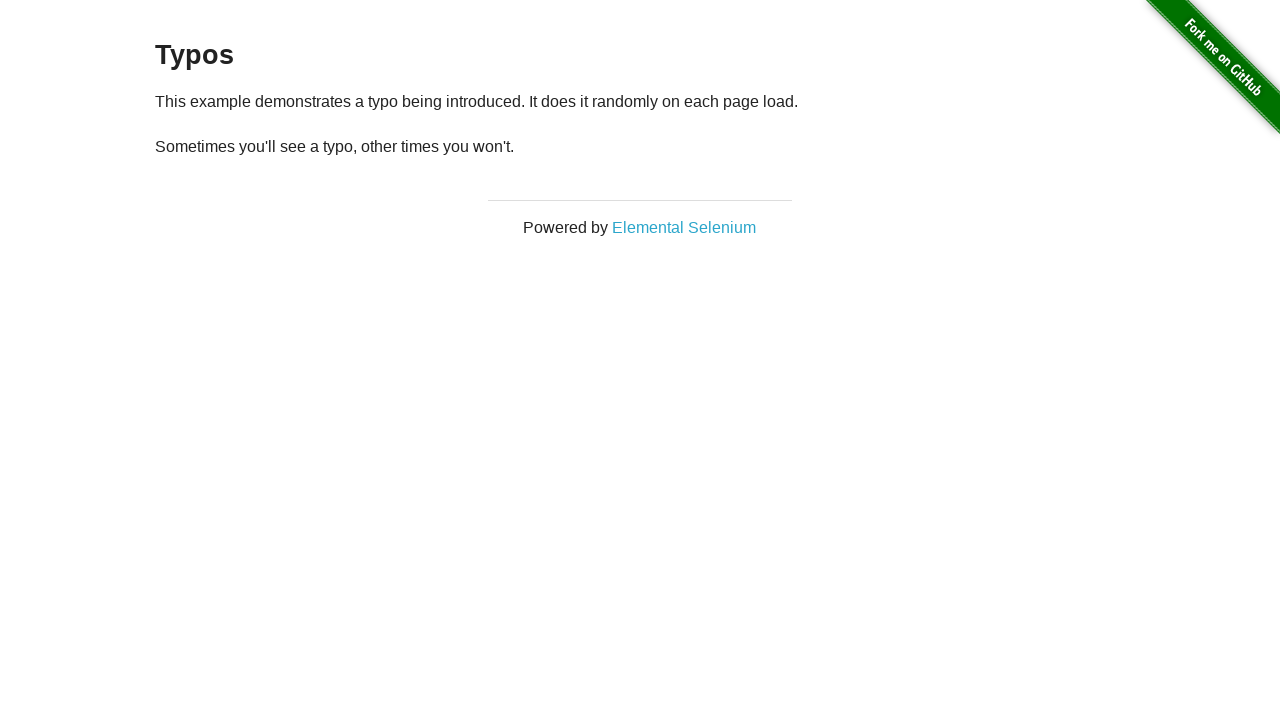